Tests that clicking the letter B link shows programming languages starting with 'B'

Starting URL: https://www.99-bottles-of-beer.net/abc.html

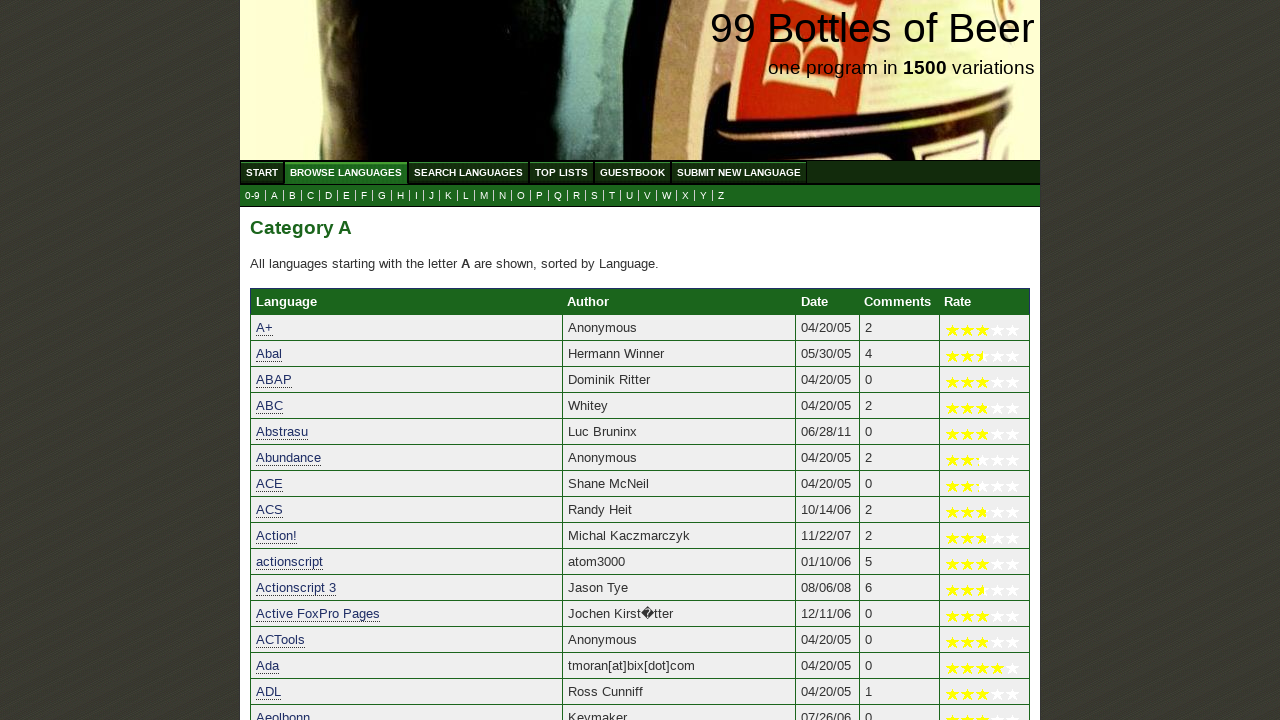

Clicked the letter B link to view programming languages starting with B at (292, 196) on a[href='b.html']
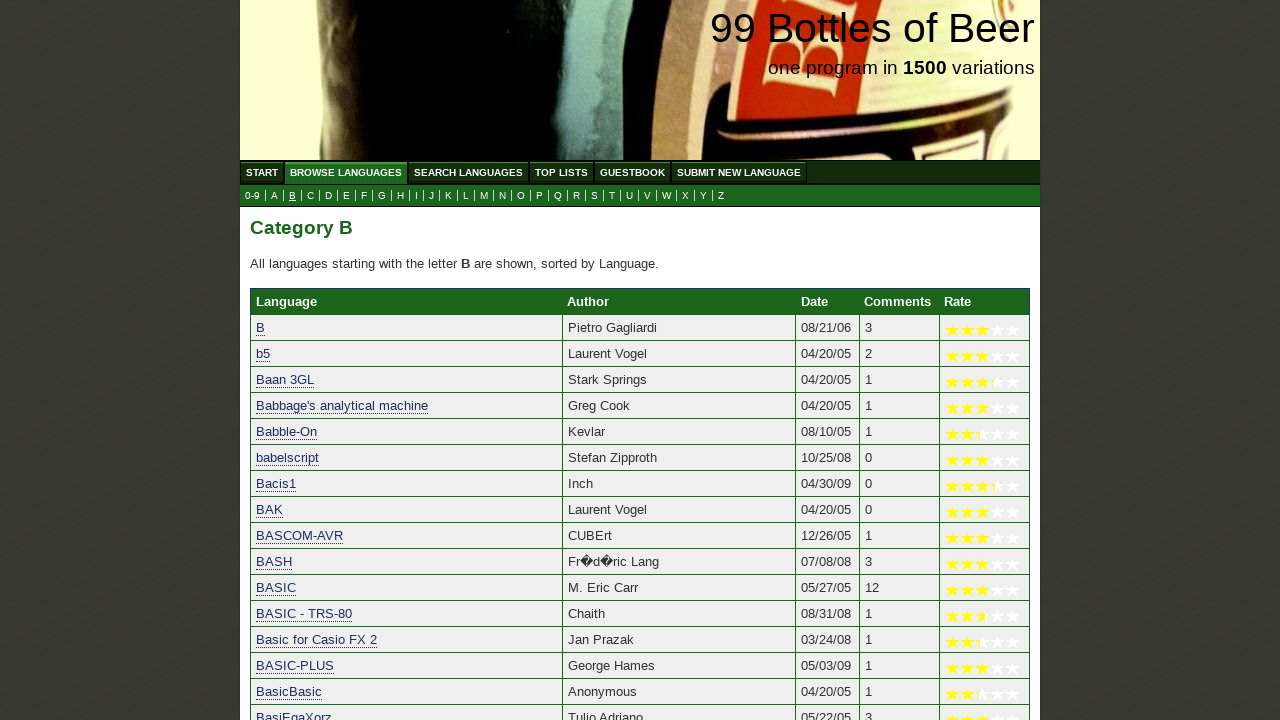

Results loaded - language links are now visible
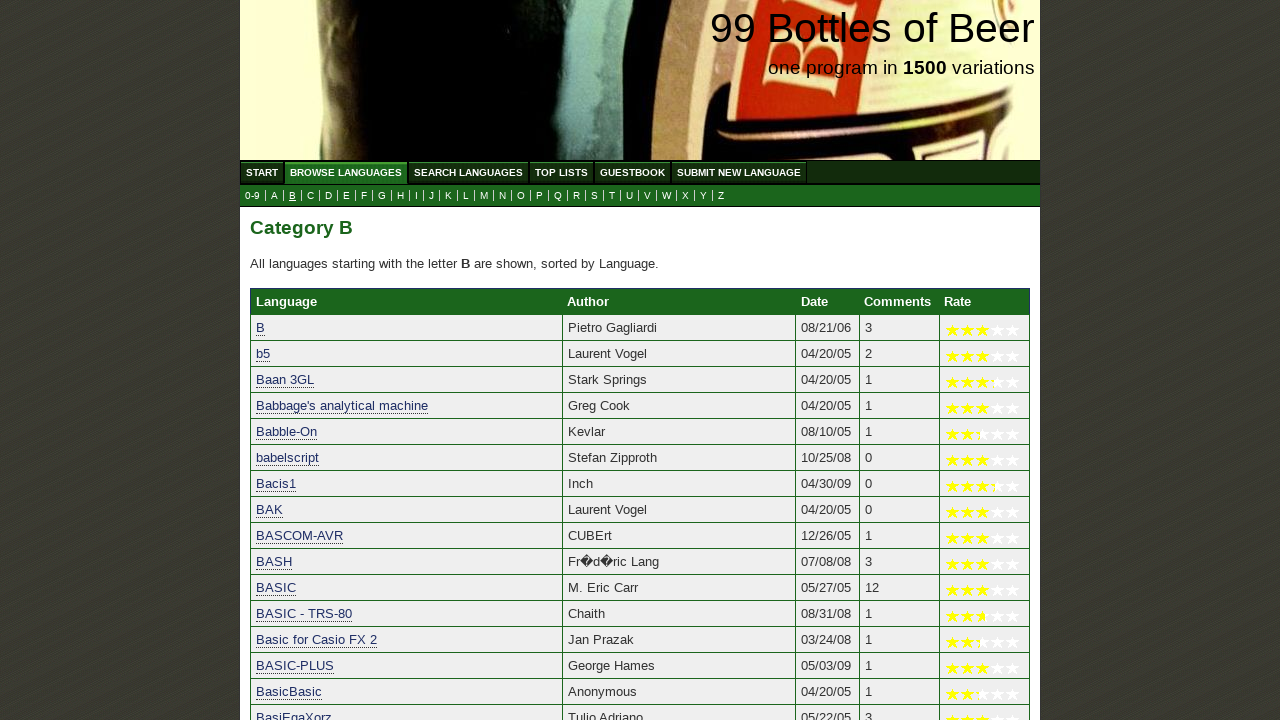

Retrieved all language result links from the page
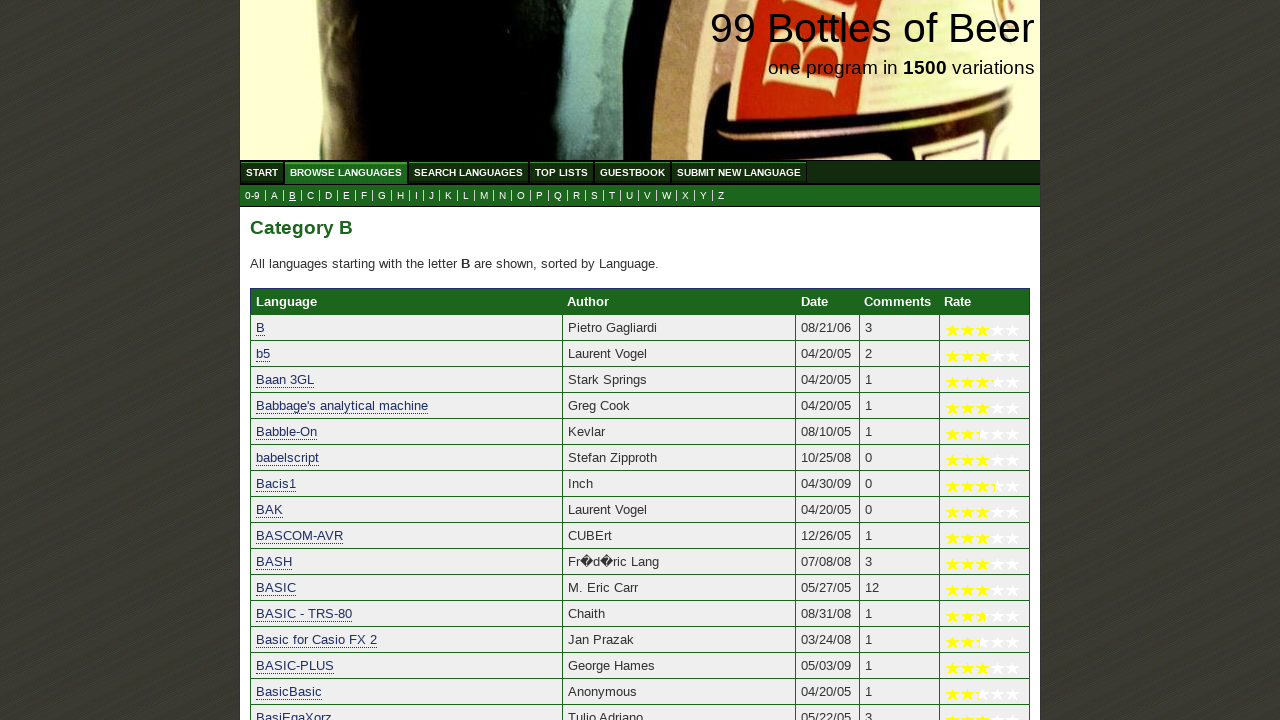

Verified that 'B' starts with the letter 'b'
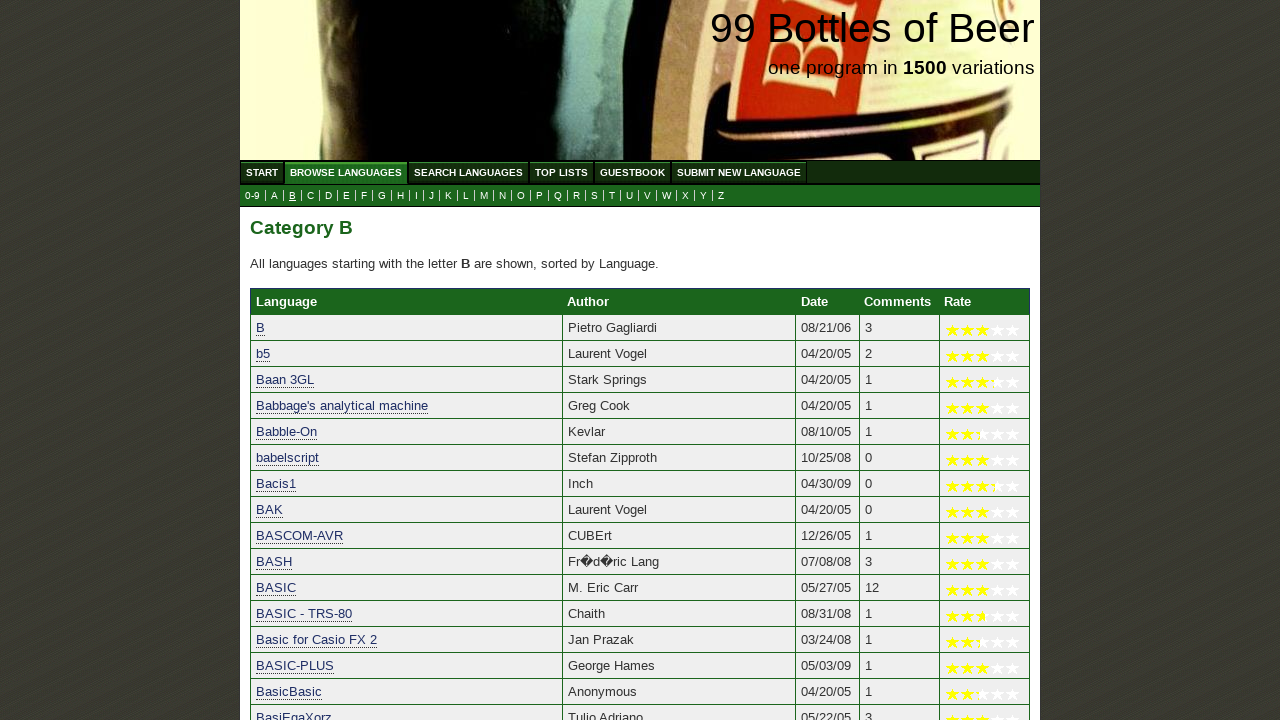

Verified that 'b5' starts with the letter 'b'
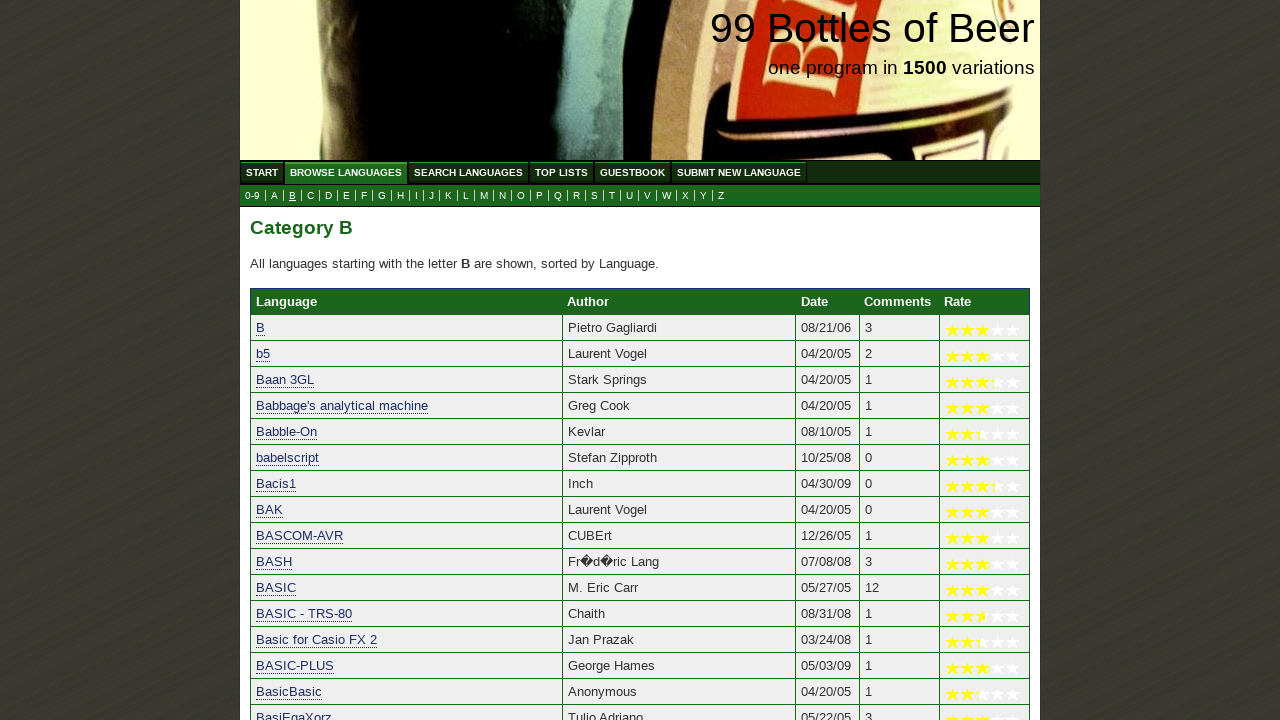

Verified that 'Baan 3GL' starts with the letter 'b'
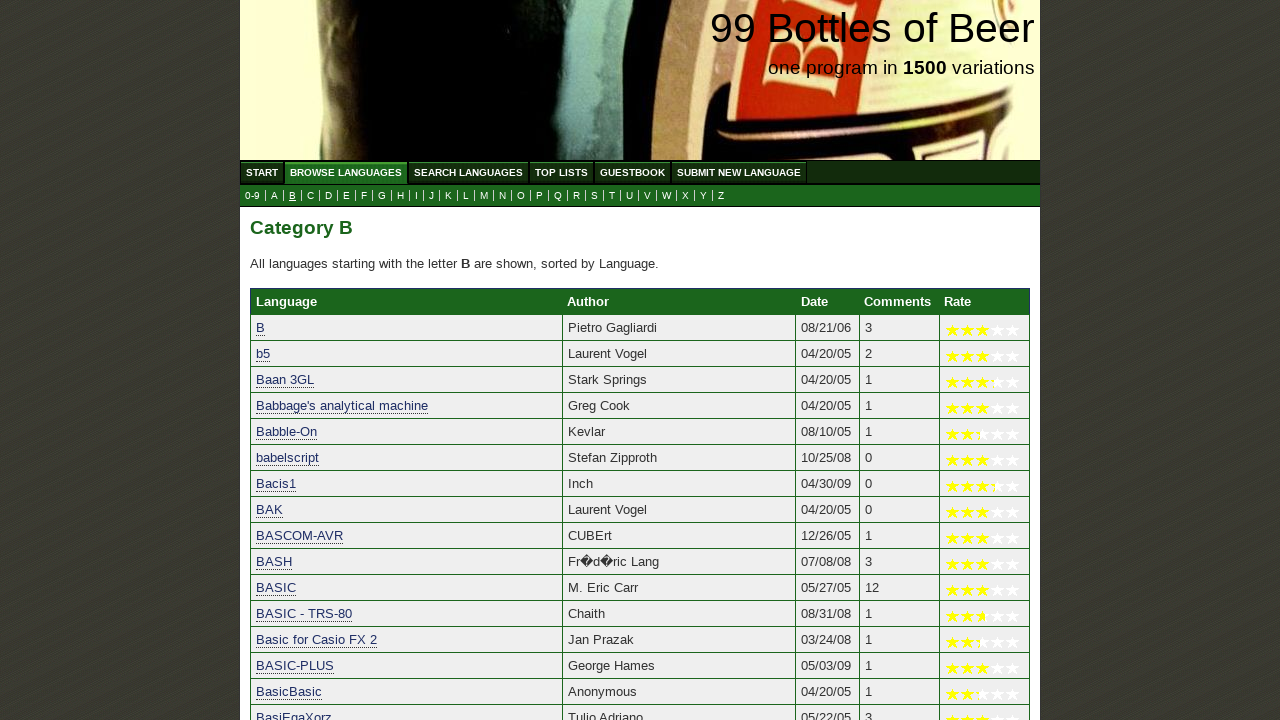

Verified that 'Babbage's analytical machine' starts with the letter 'b'
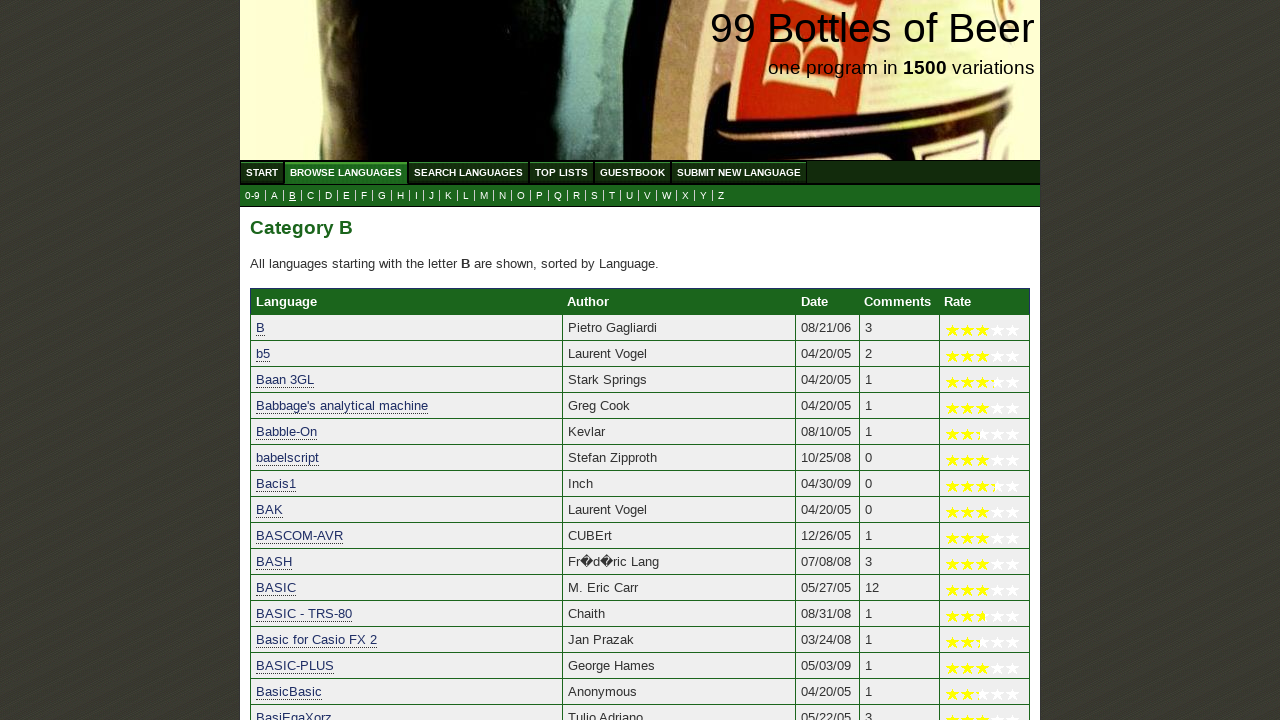

Verified that 'Babble-On' starts with the letter 'b'
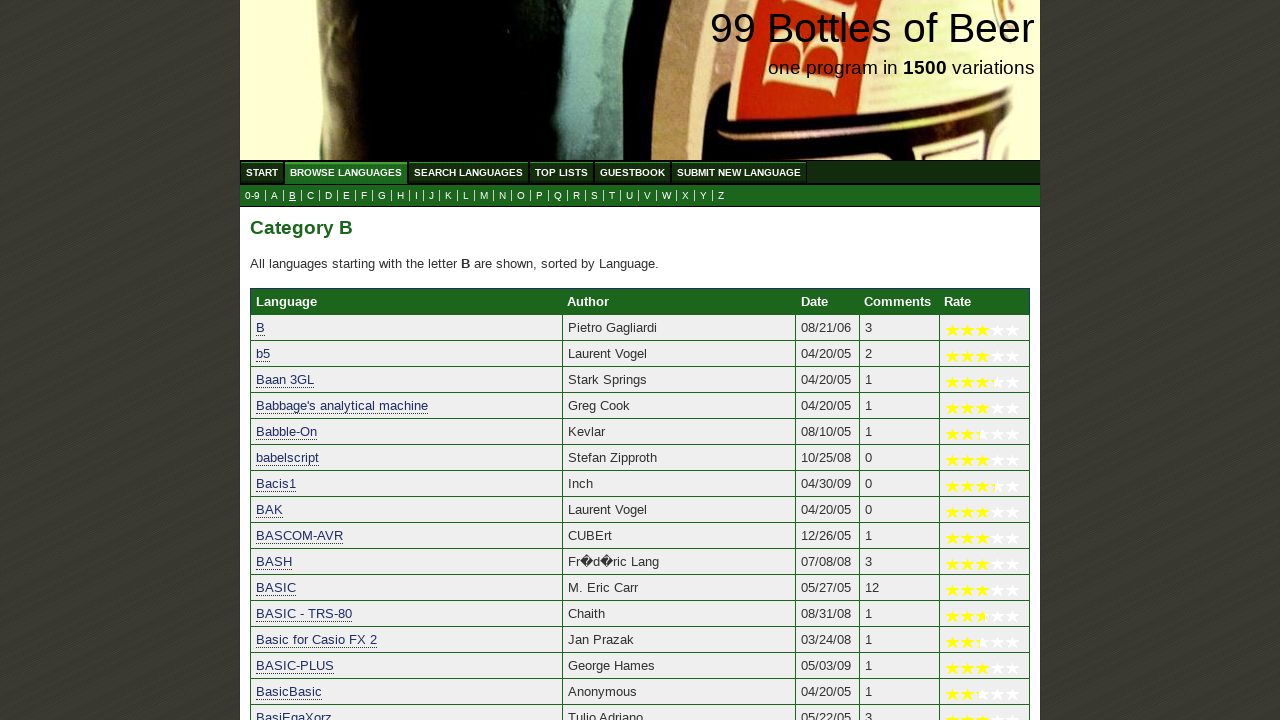

Verified that 'babelscript' starts with the letter 'b'
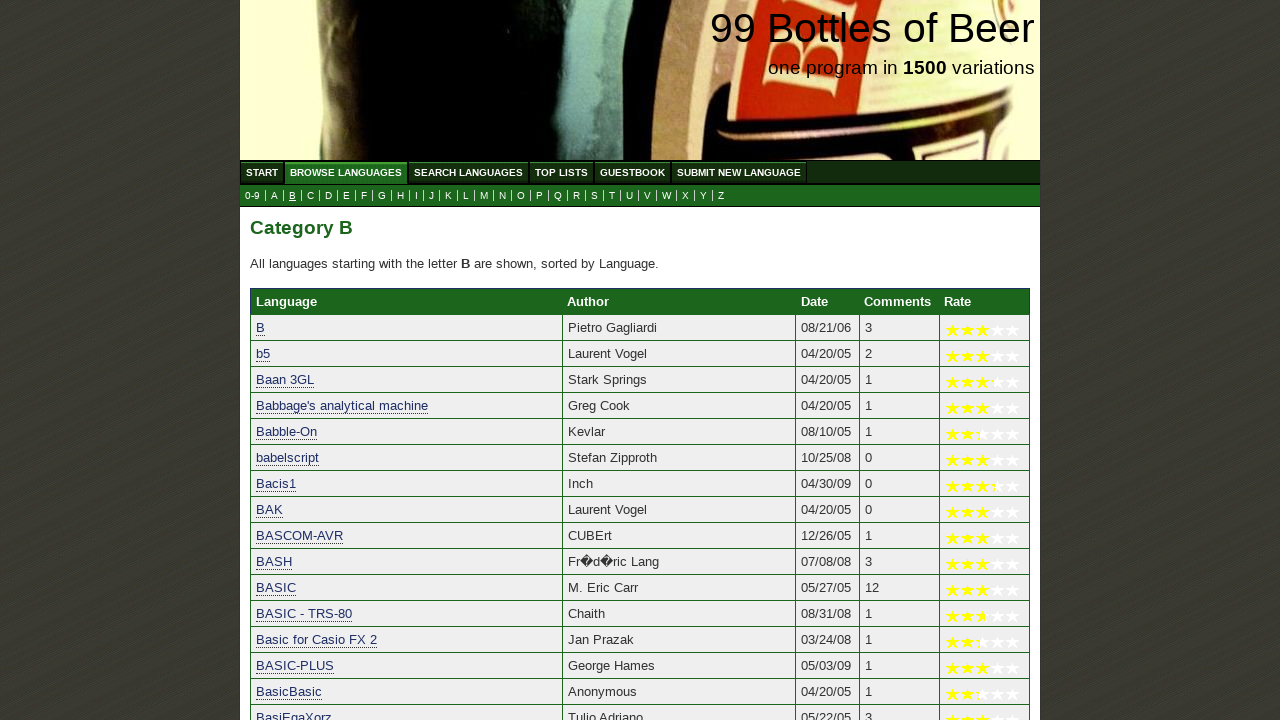

Verified that 'Bacis1' starts with the letter 'b'
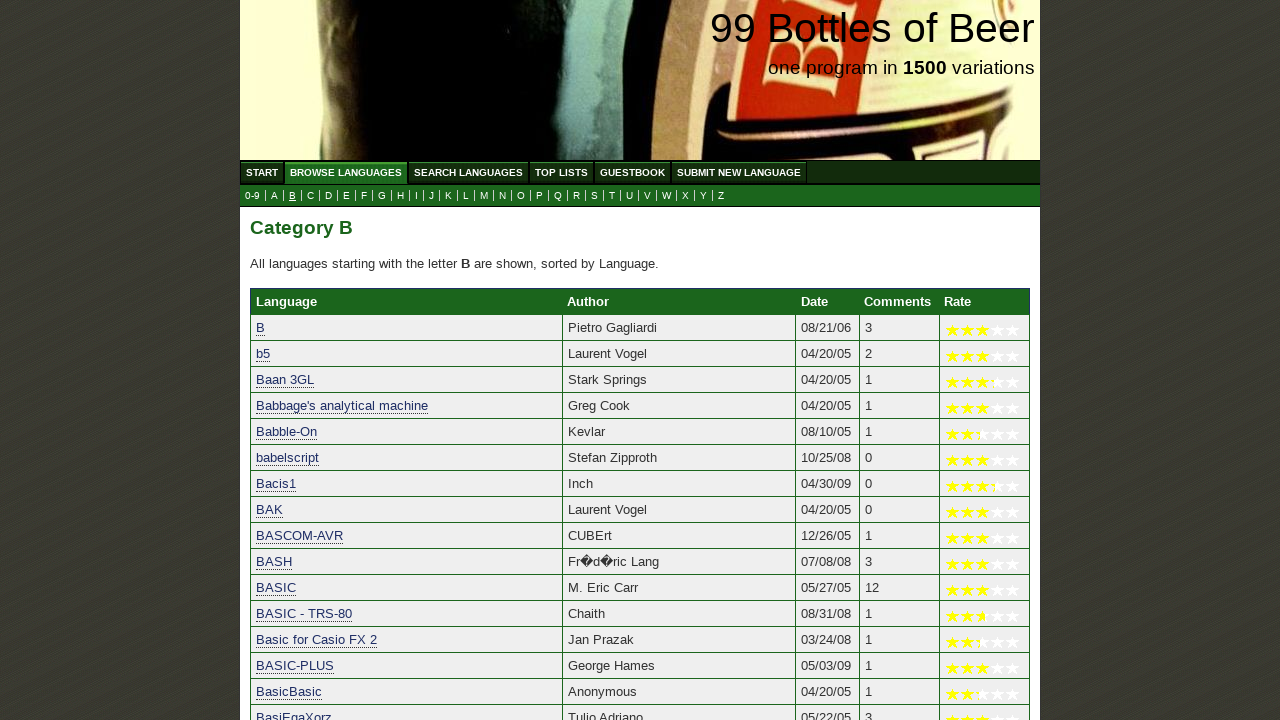

Verified that 'BAK' starts with the letter 'b'
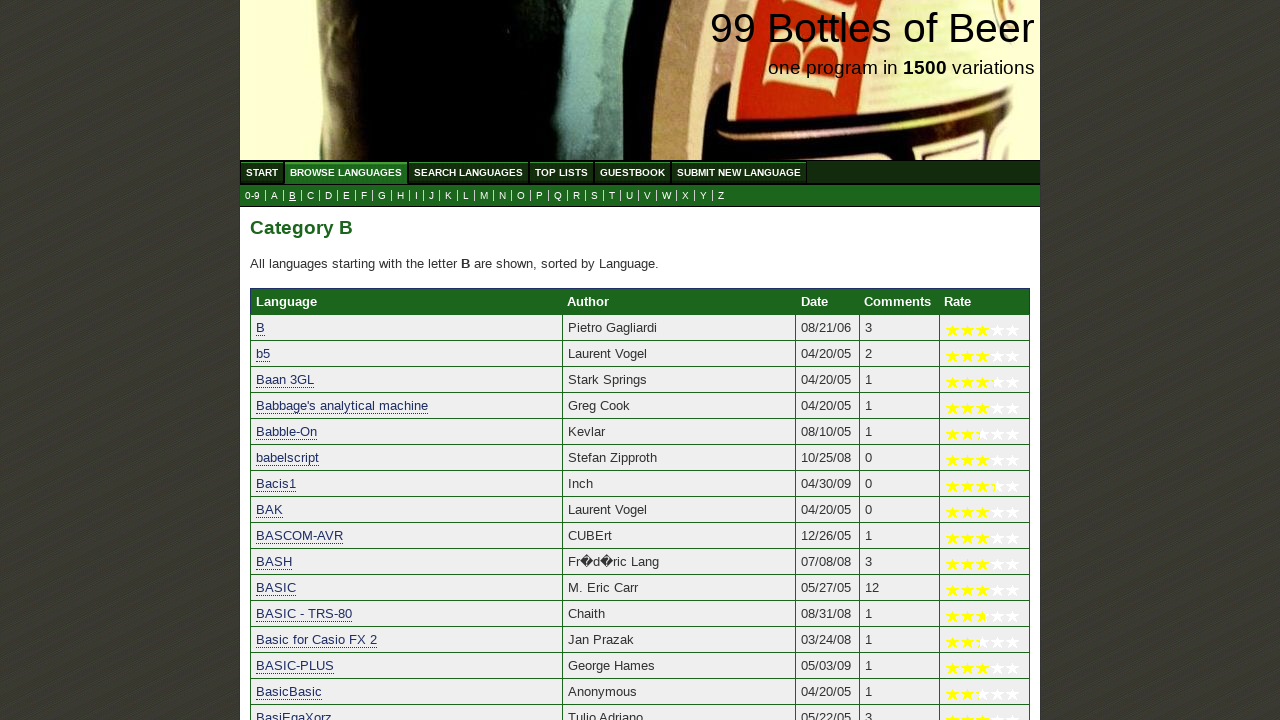

Verified that 'BASCOM-AVR' starts with the letter 'b'
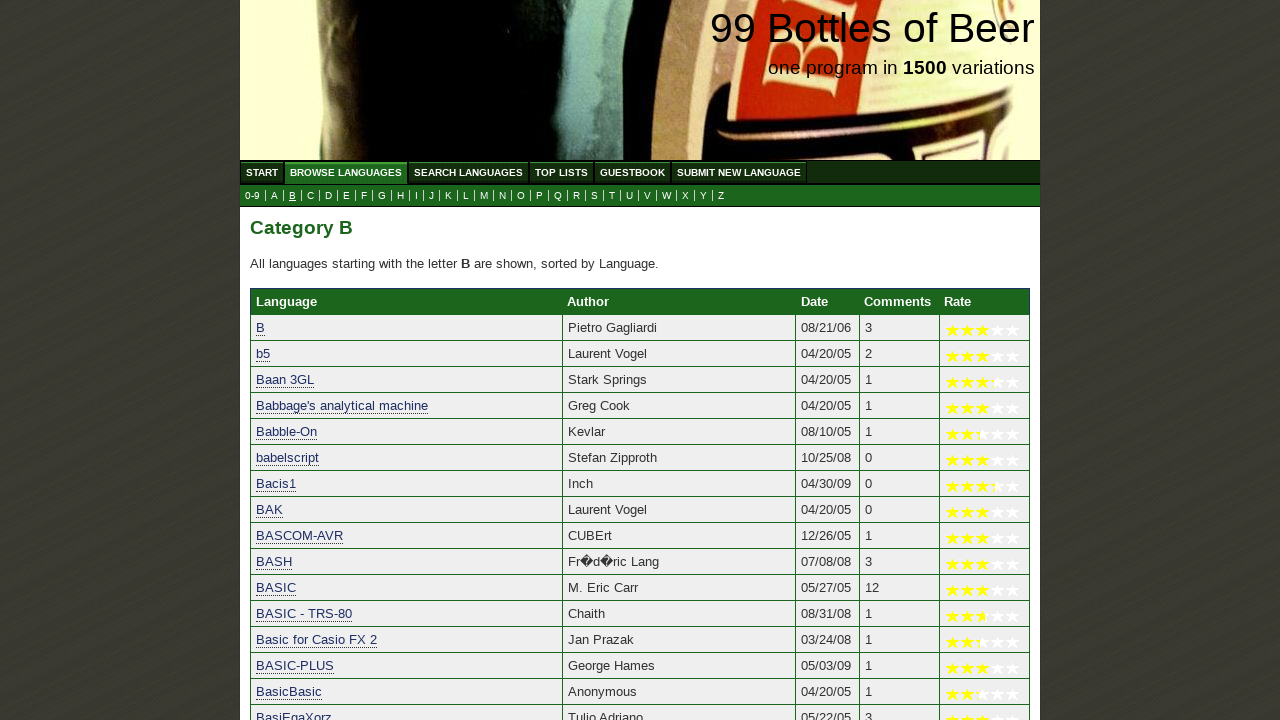

Verified that 'BASH' starts with the letter 'b'
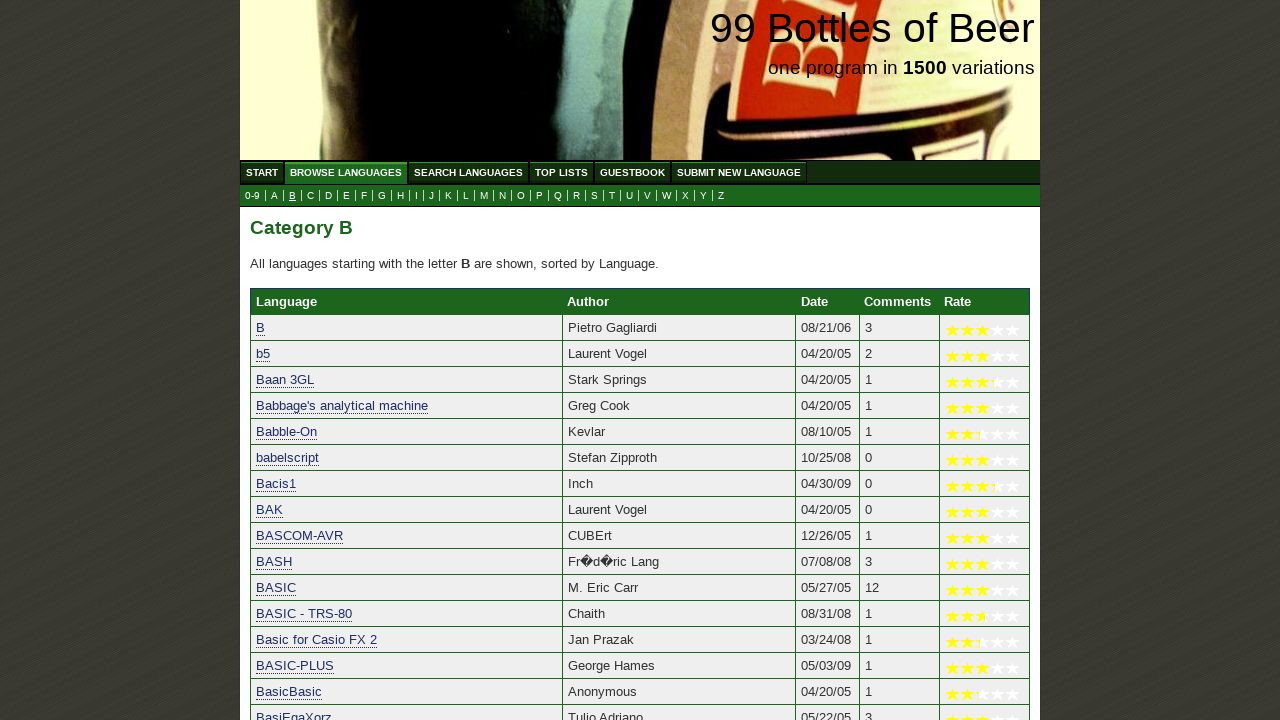

Verified that 'BASIC' starts with the letter 'b'
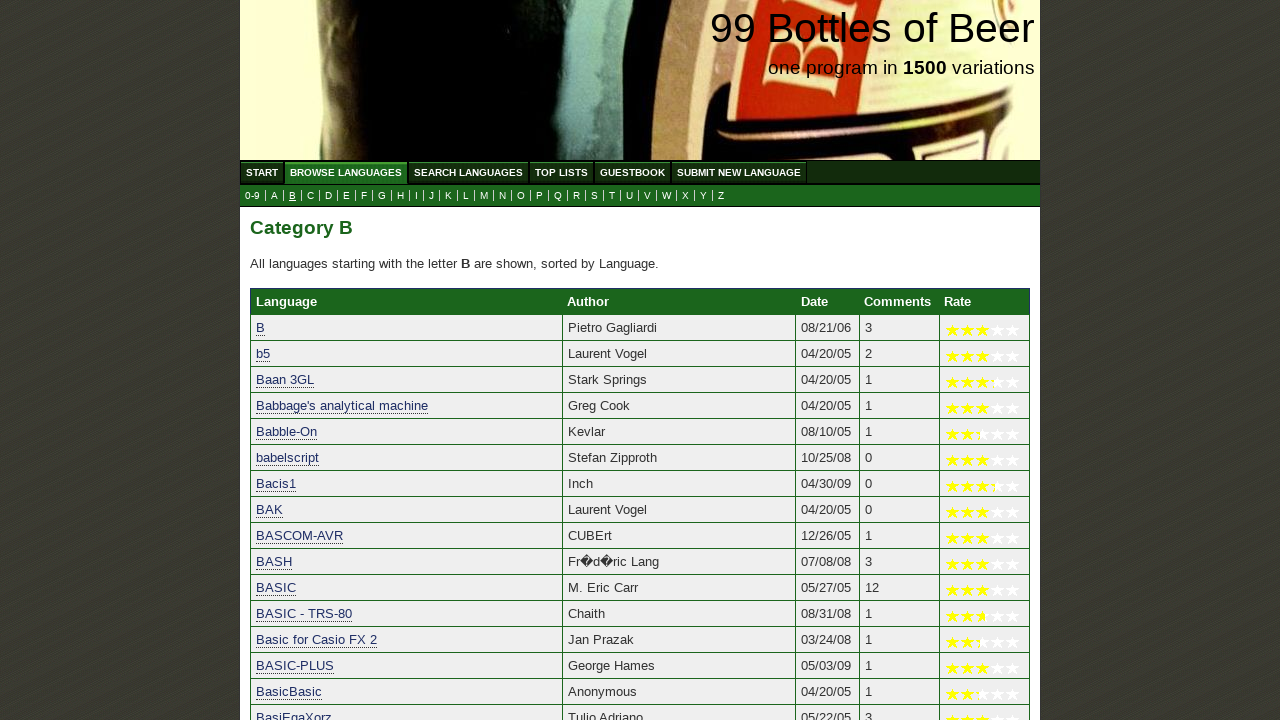

Verified that 'BASIC - TRS-80' starts with the letter 'b'
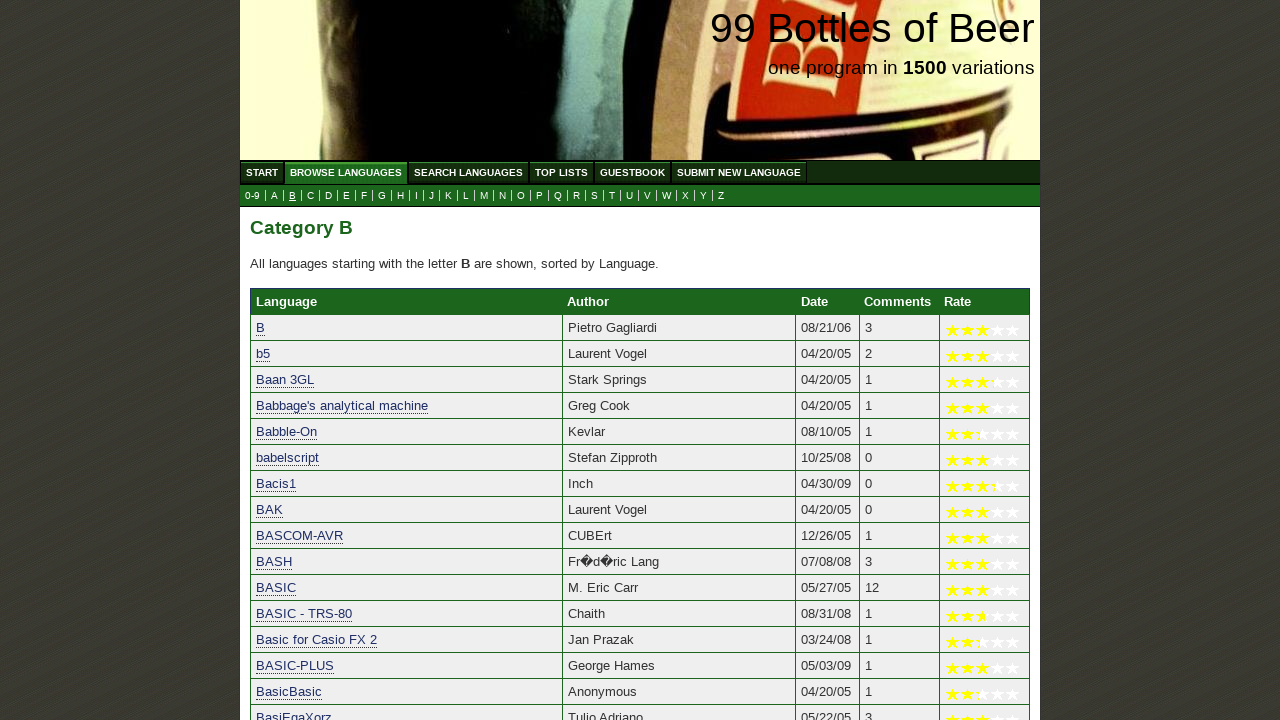

Verified that 'Basic for Casio FX 2' starts with the letter 'b'
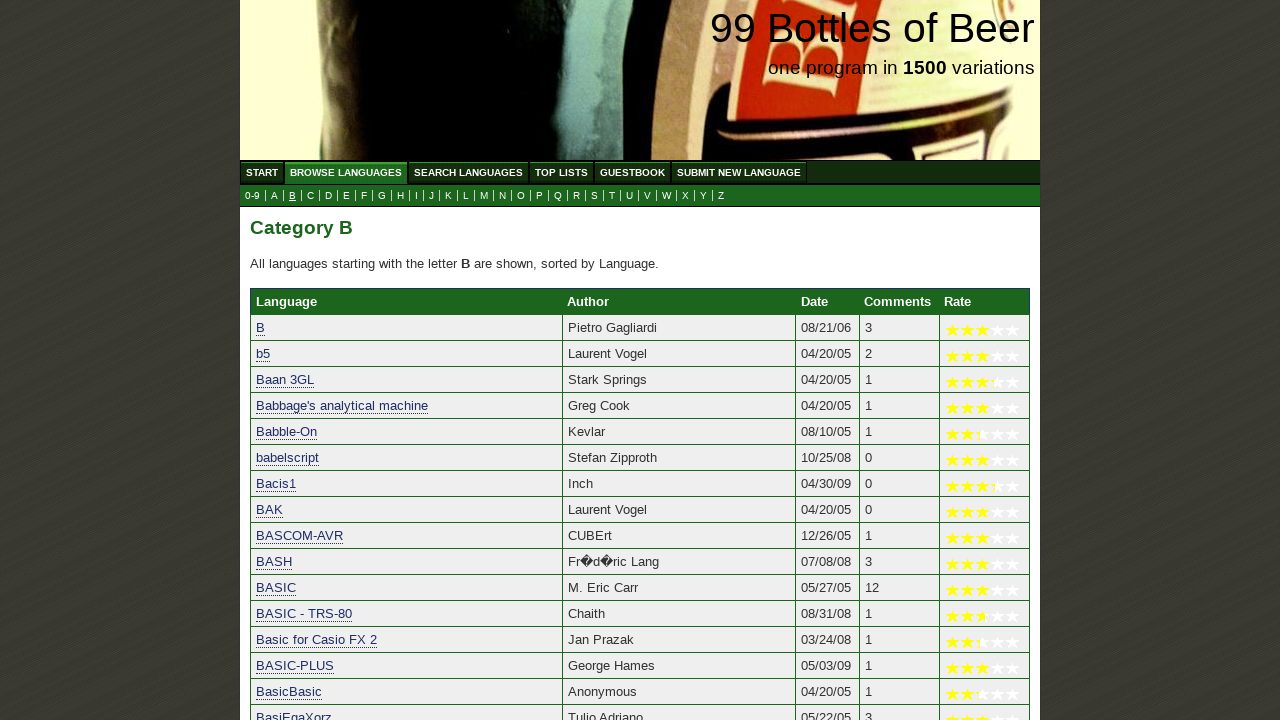

Verified that 'BASIC-PLUS' starts with the letter 'b'
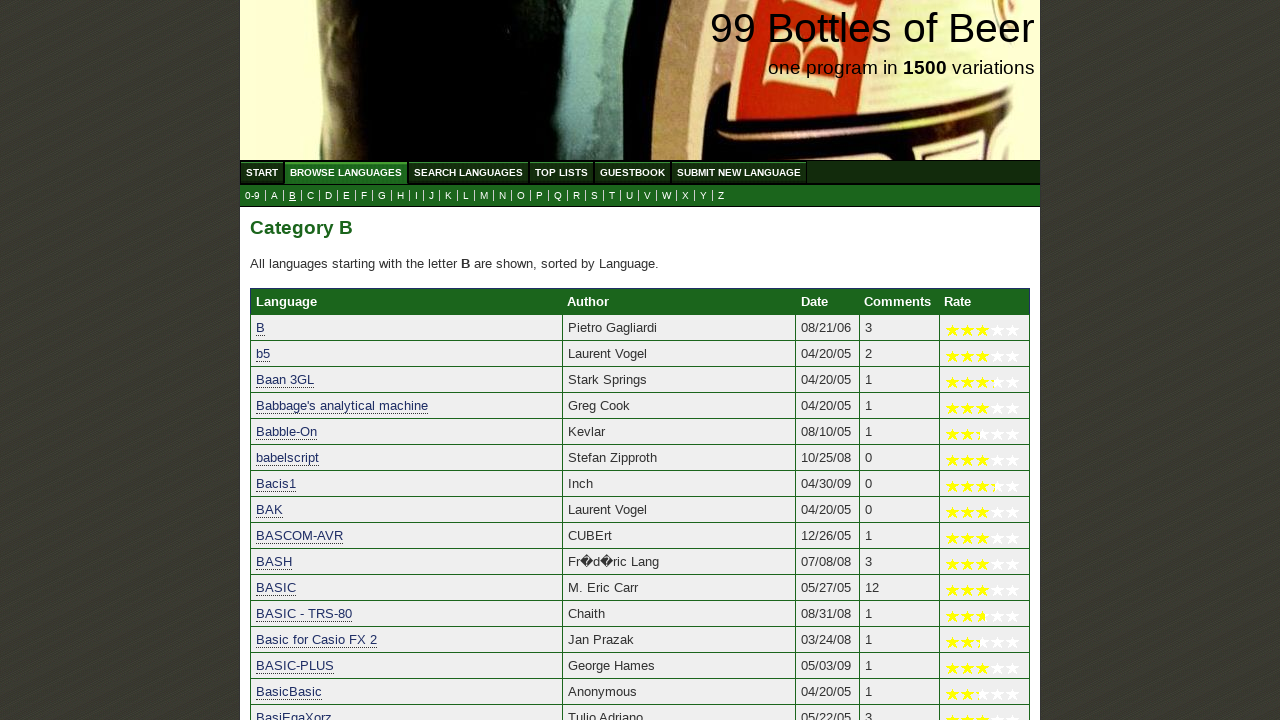

Verified that 'BasicBasic' starts with the letter 'b'
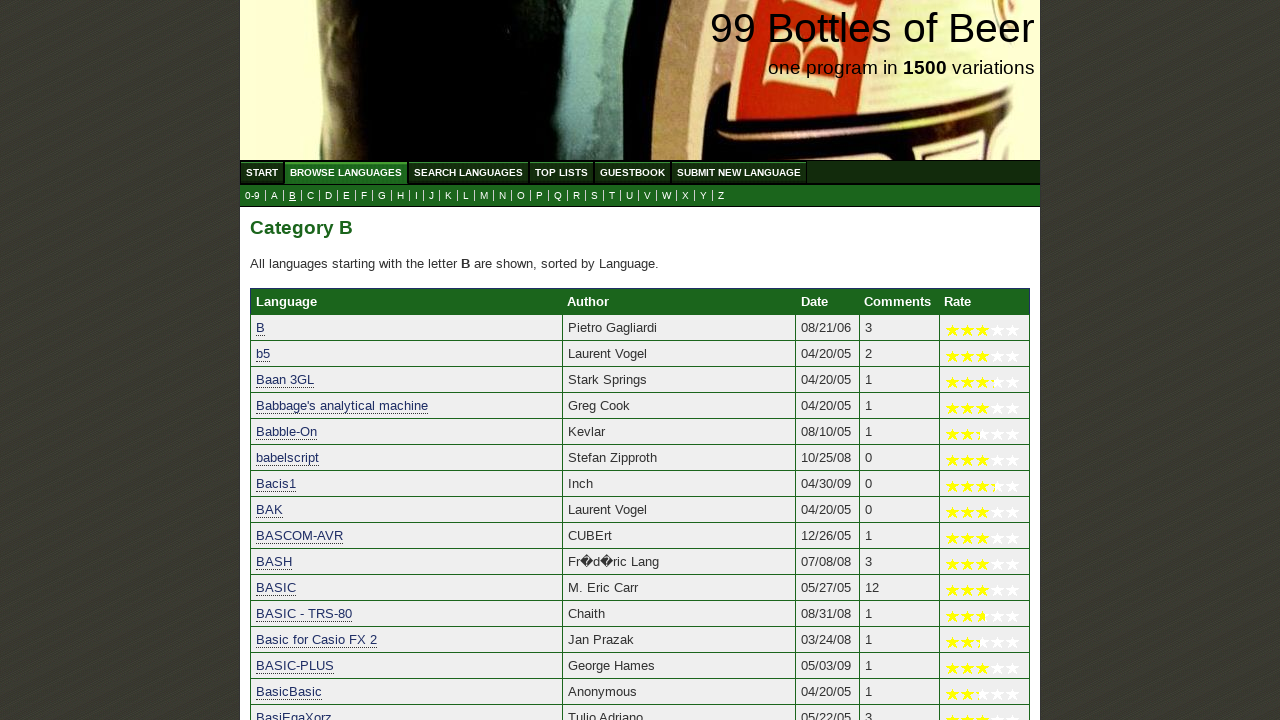

Verified that 'BasiEgaXorz' starts with the letter 'b'
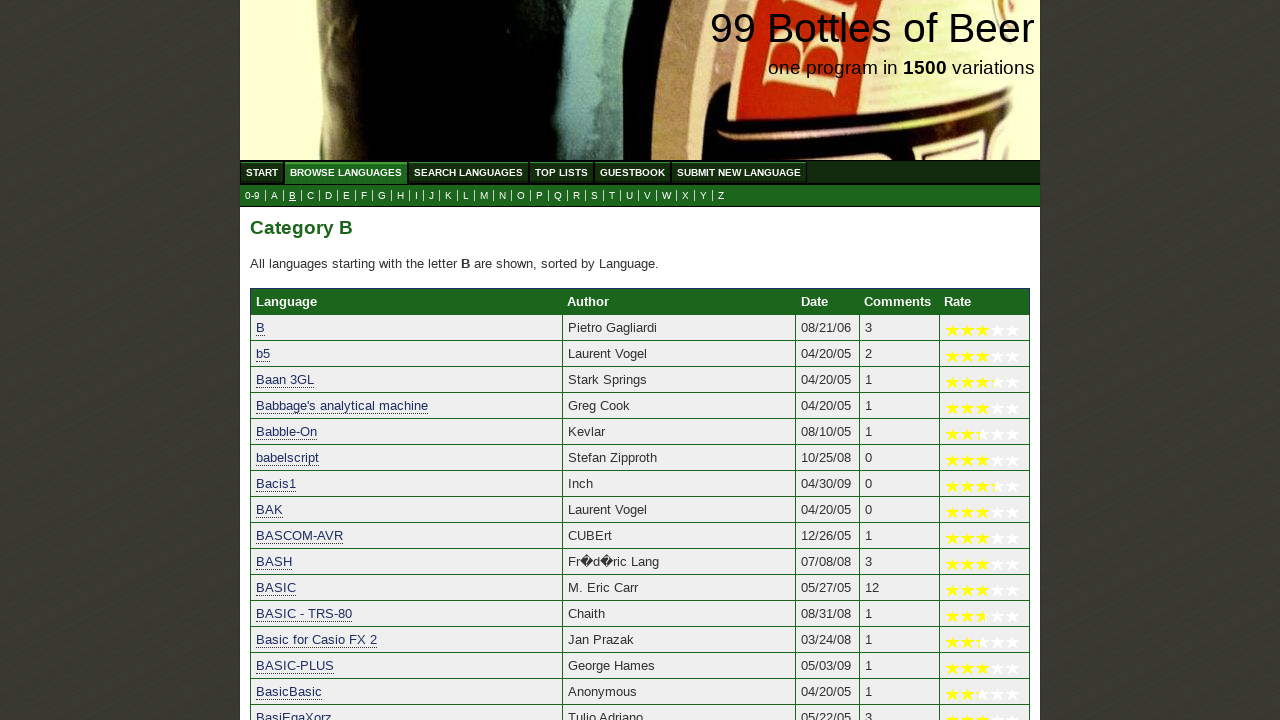

Verified that 'BBC BASIC' starts with the letter 'b'
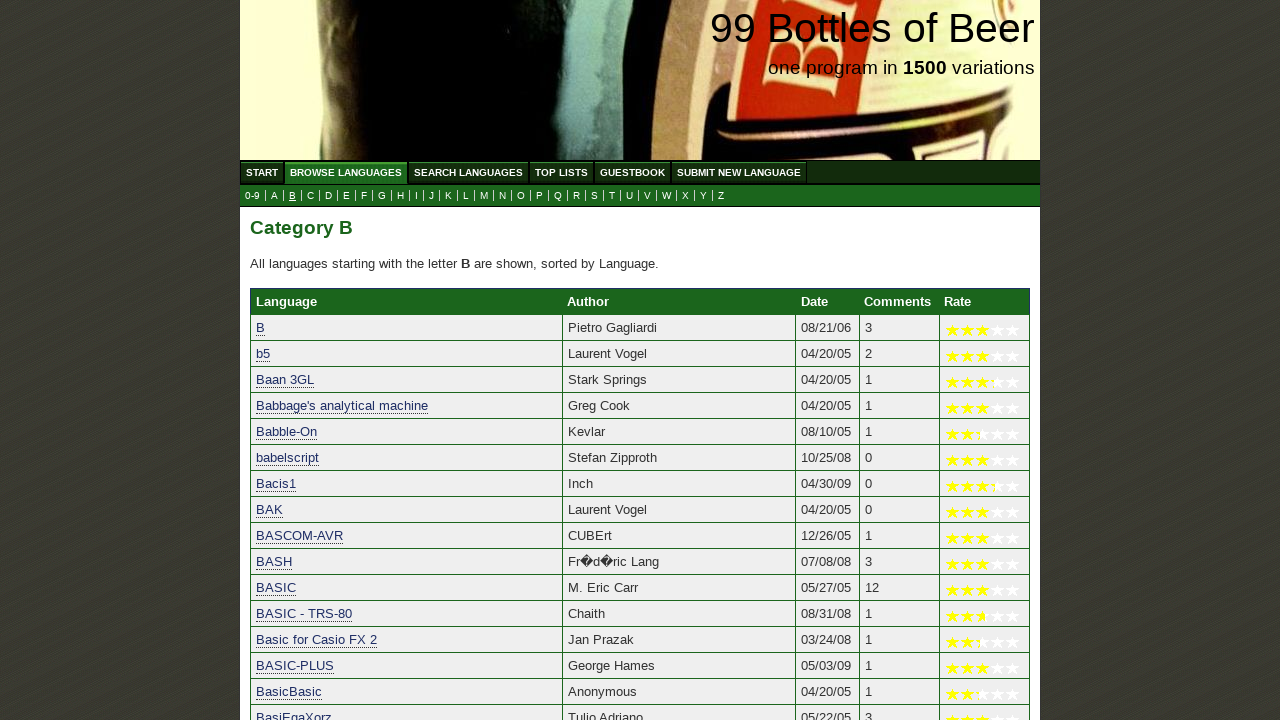

Verified that 'BBx' starts with the letter 'b'
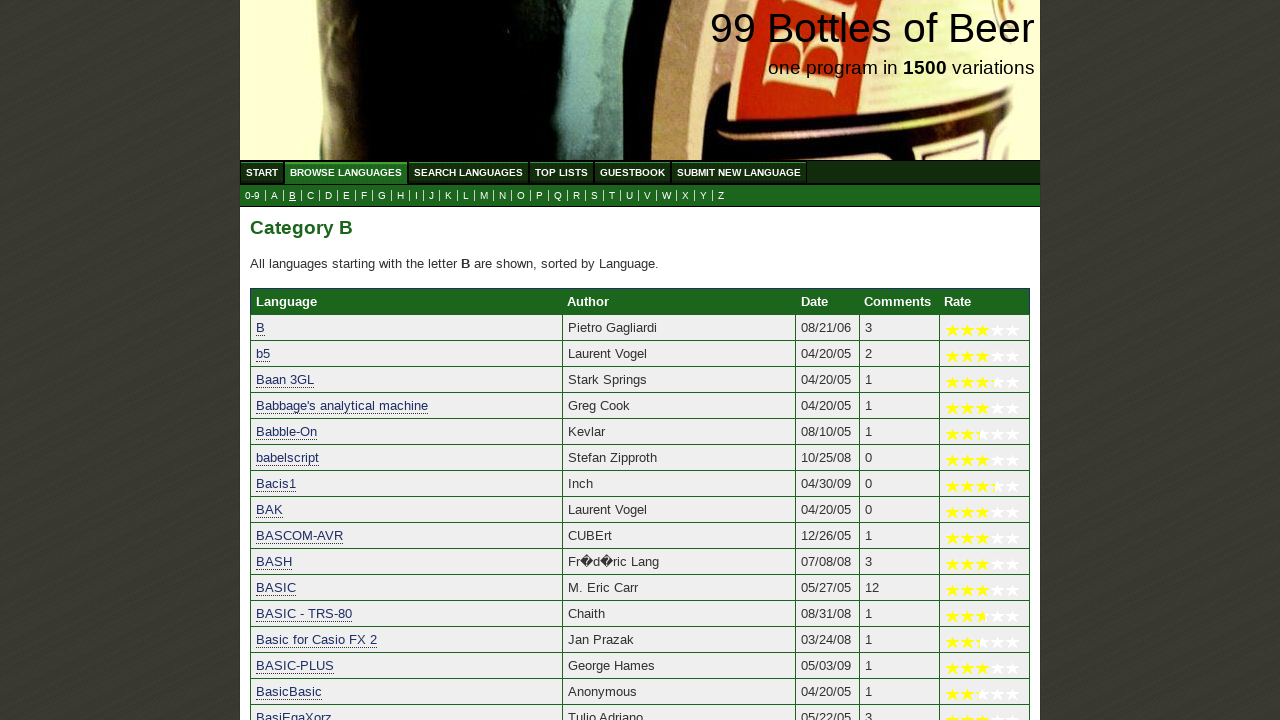

Verified that 'bc' starts with the letter 'b'
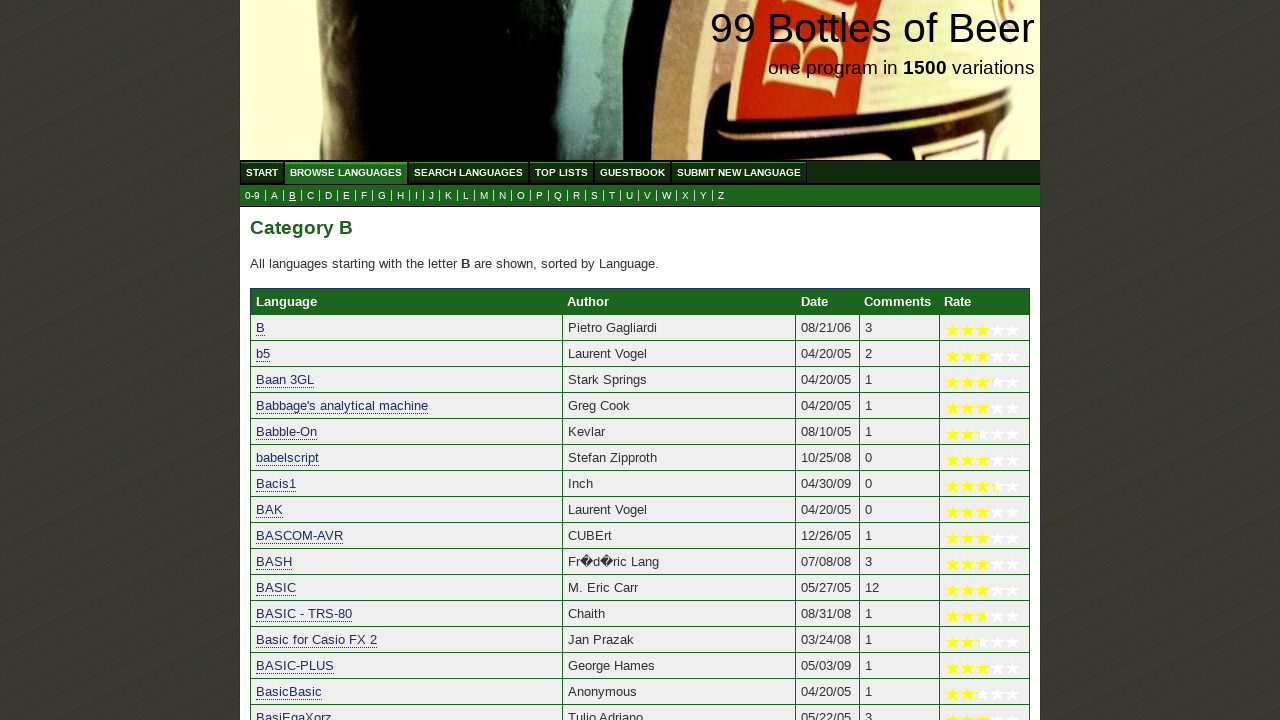

Verified that 'BCPL' starts with the letter 'b'
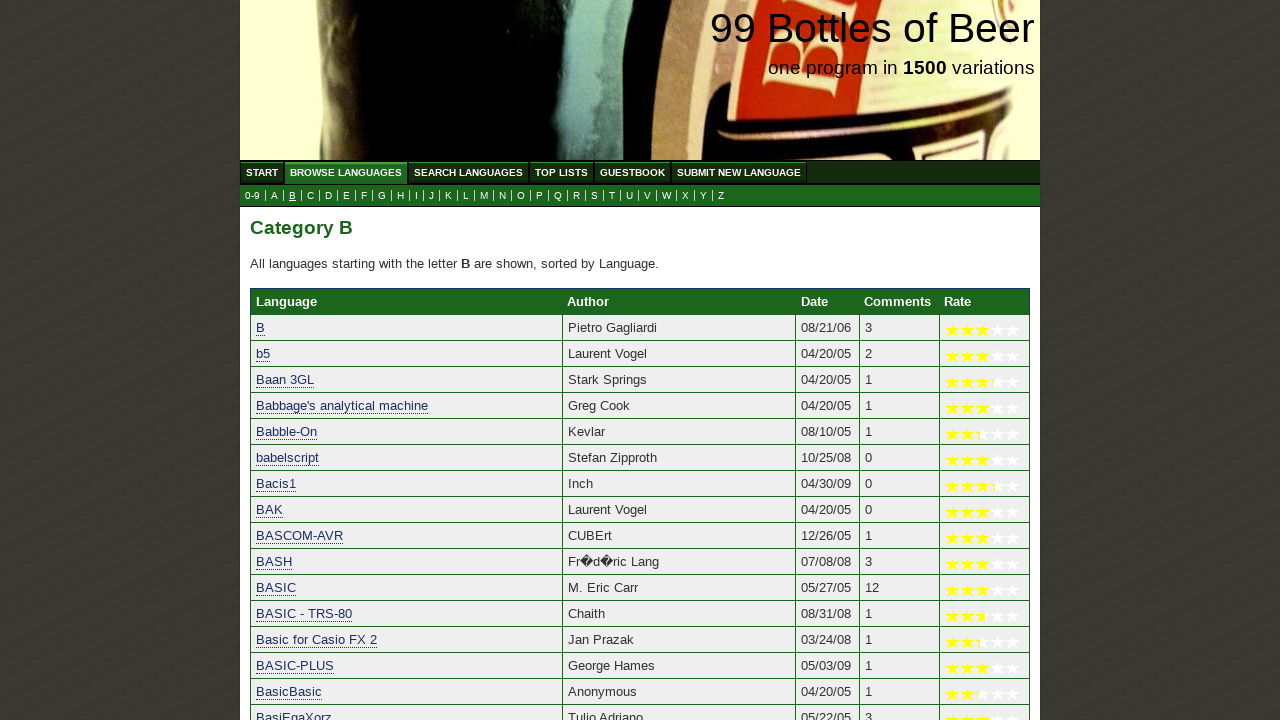

Verified that 'BCX � BASIC to C Transla' starts with the letter 'b'
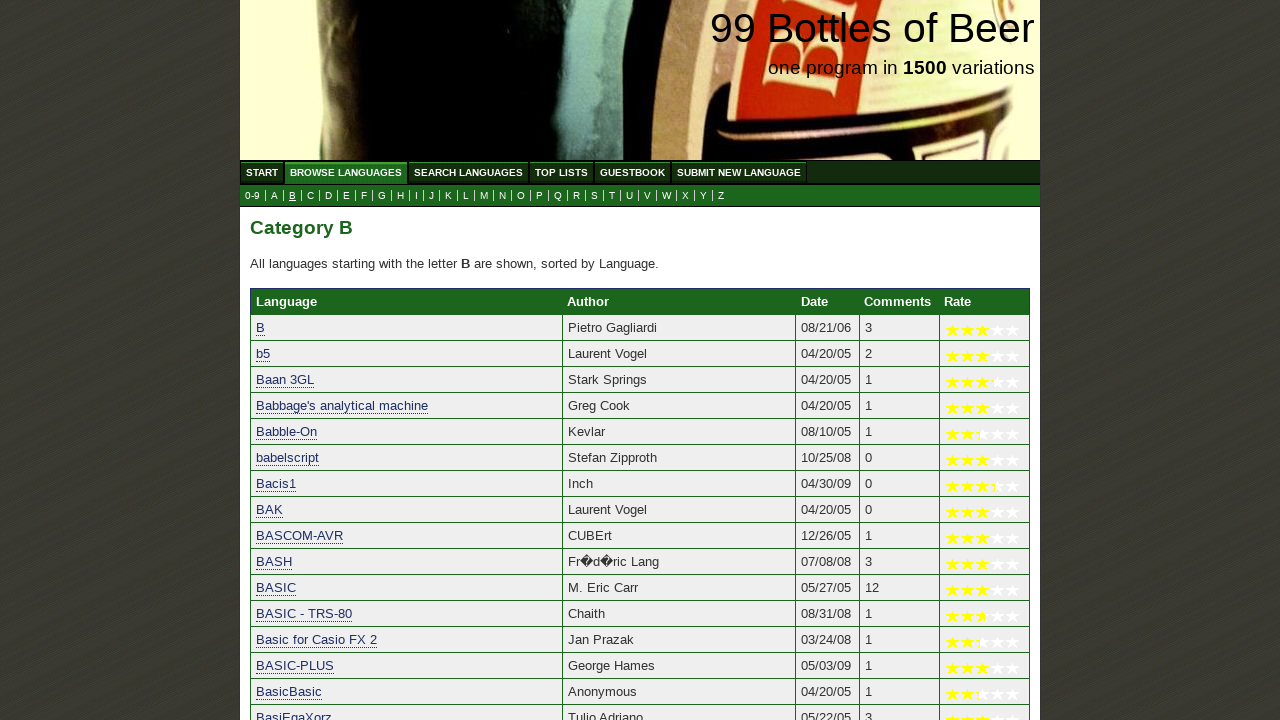

Verified that 'Bean Sheet' starts with the letter 'b'
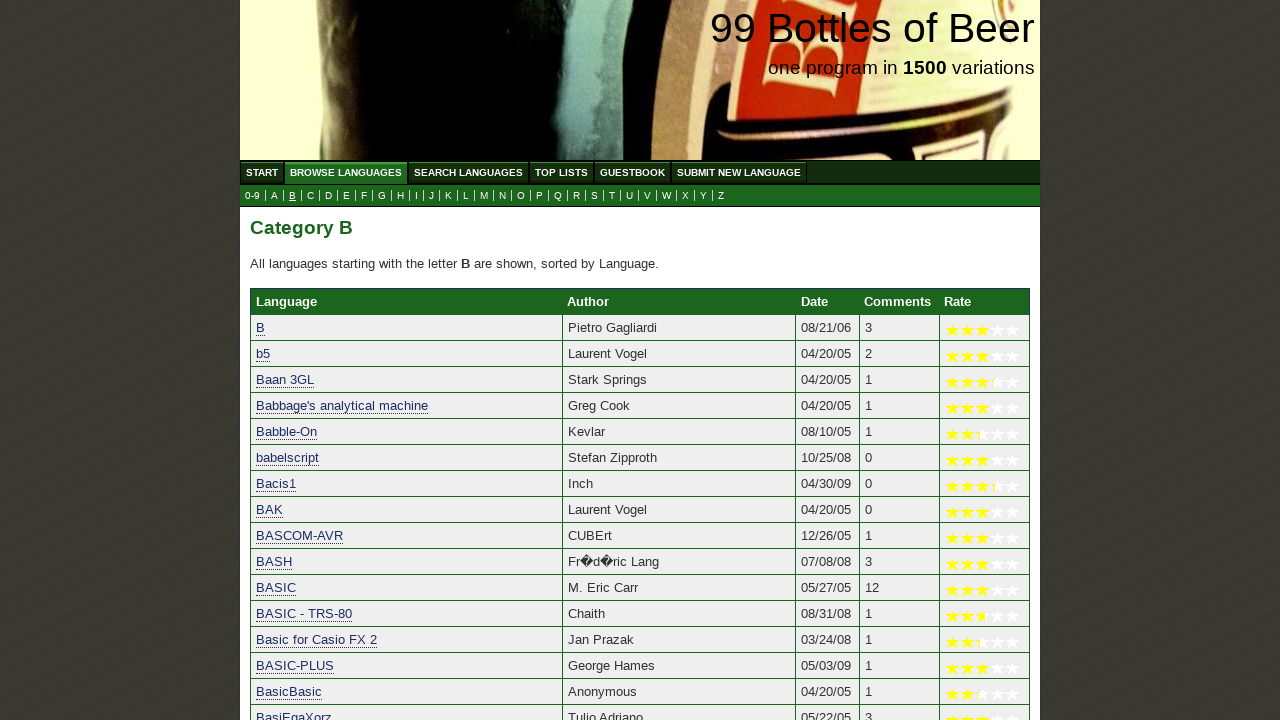

Verified that 'BeanShell' starts with the letter 'b'
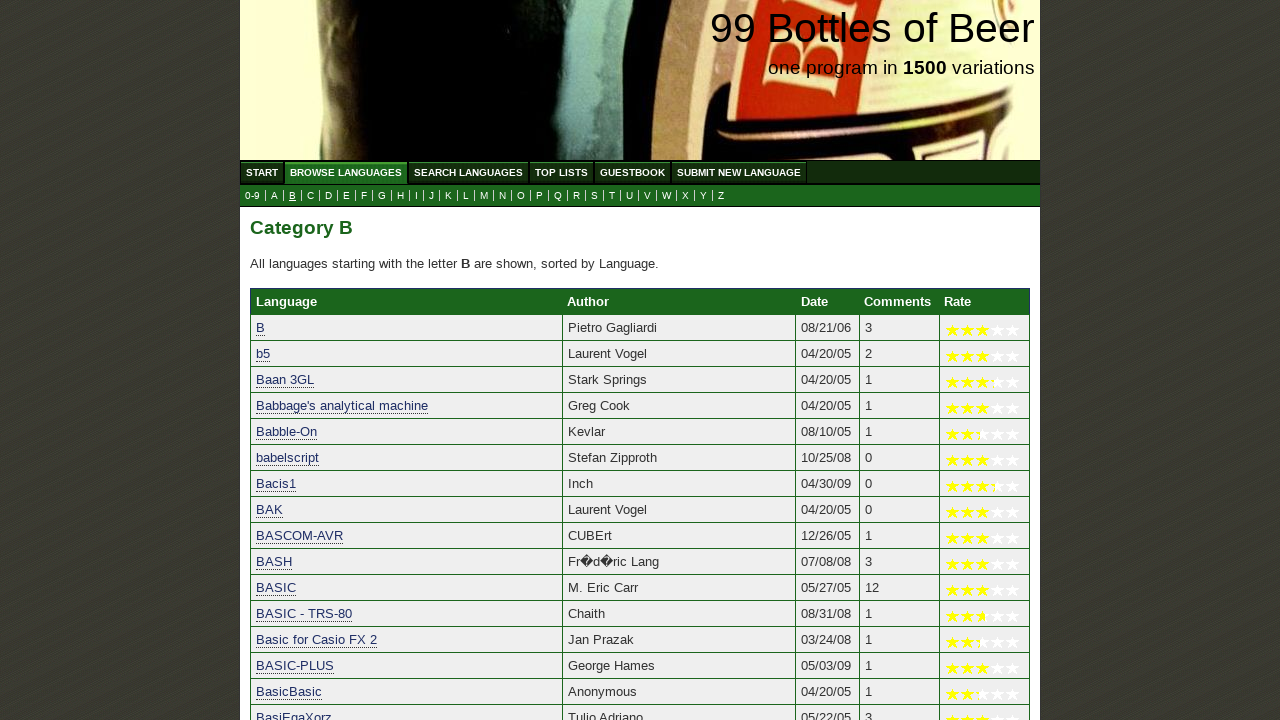

Verified that 'Beatnik' starts with the letter 'b'
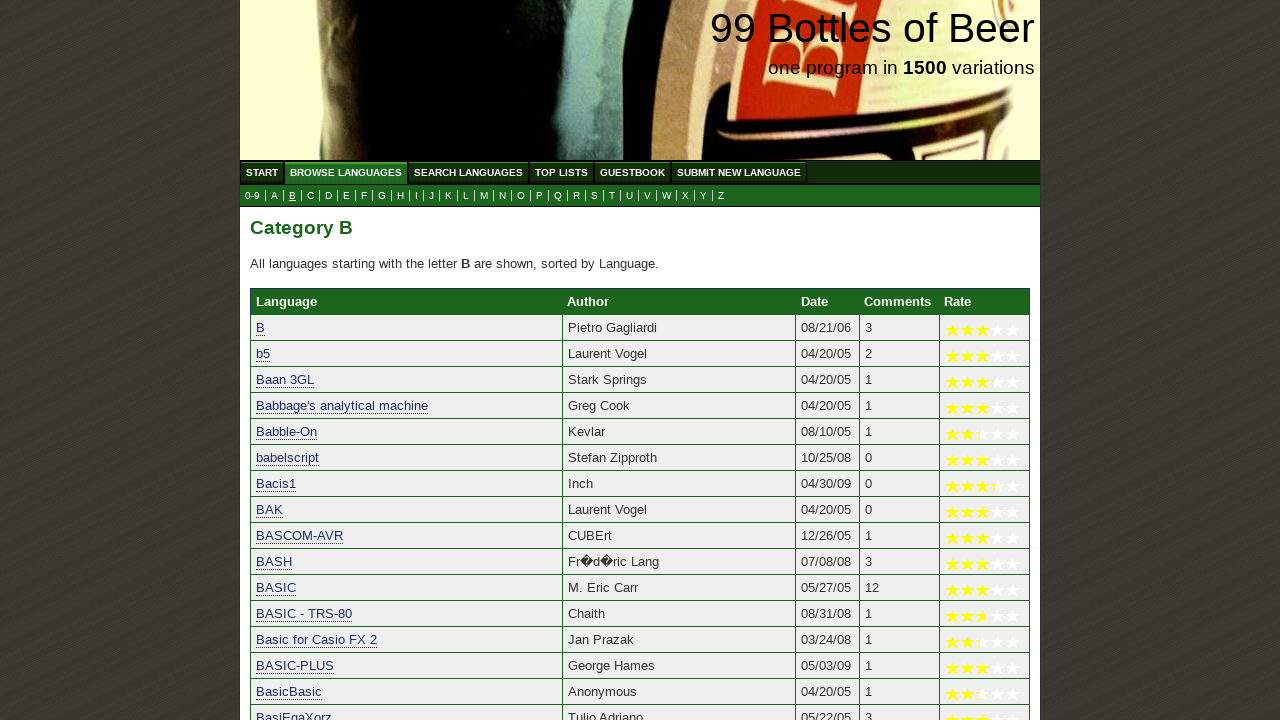

Verified that 'BefDC' starts with the letter 'b'
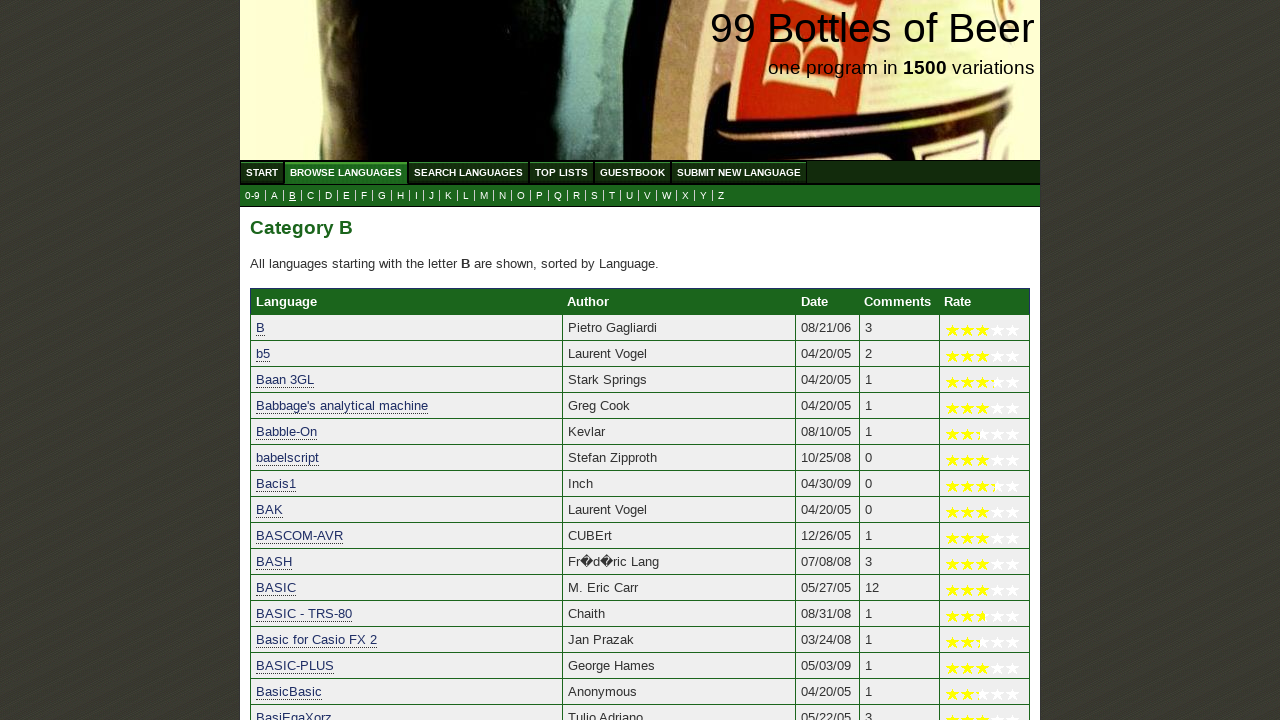

Verified that 'Befunge' starts with the letter 'b'
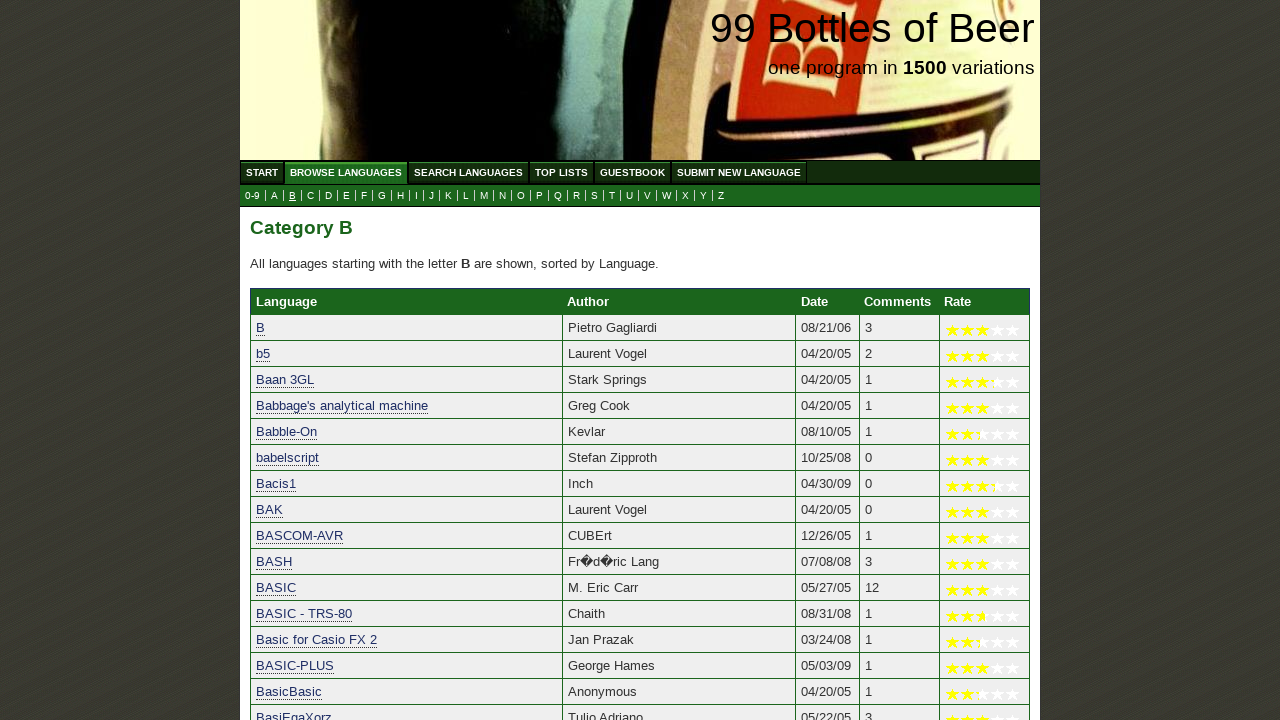

Verified that 'BETA' starts with the letter 'b'
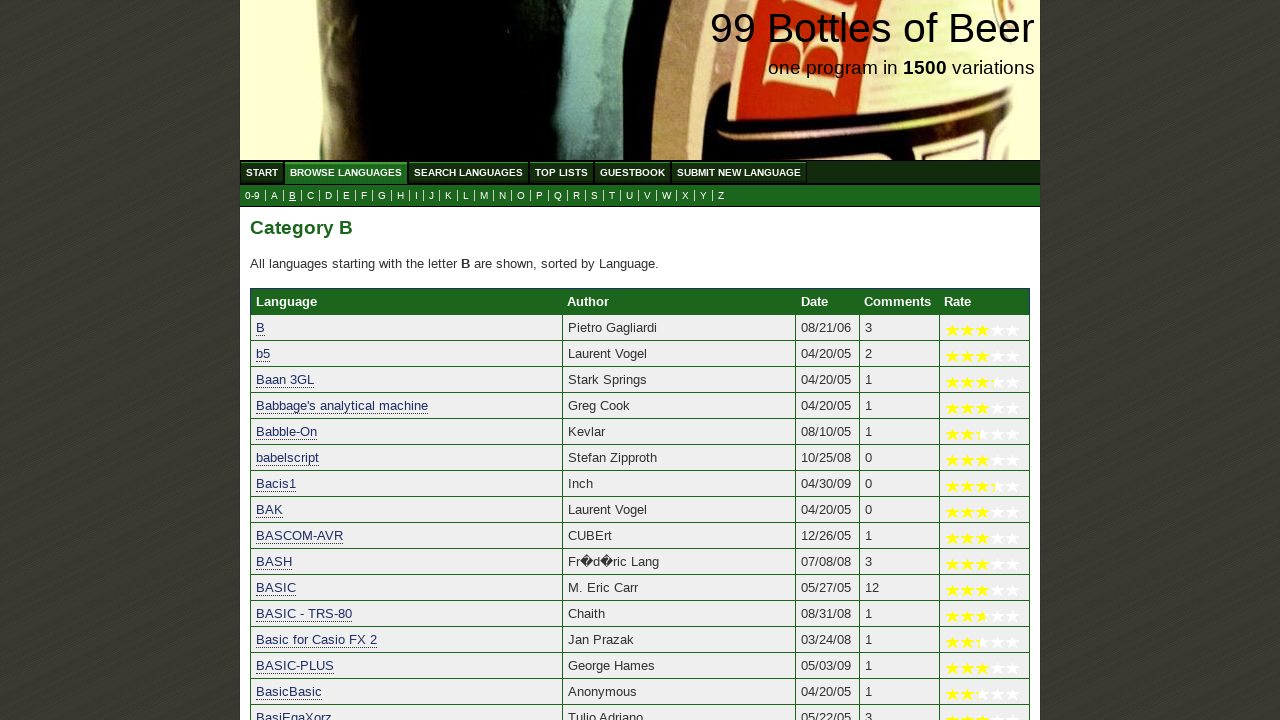

Verified that 'Betterave' starts with the letter 'b'
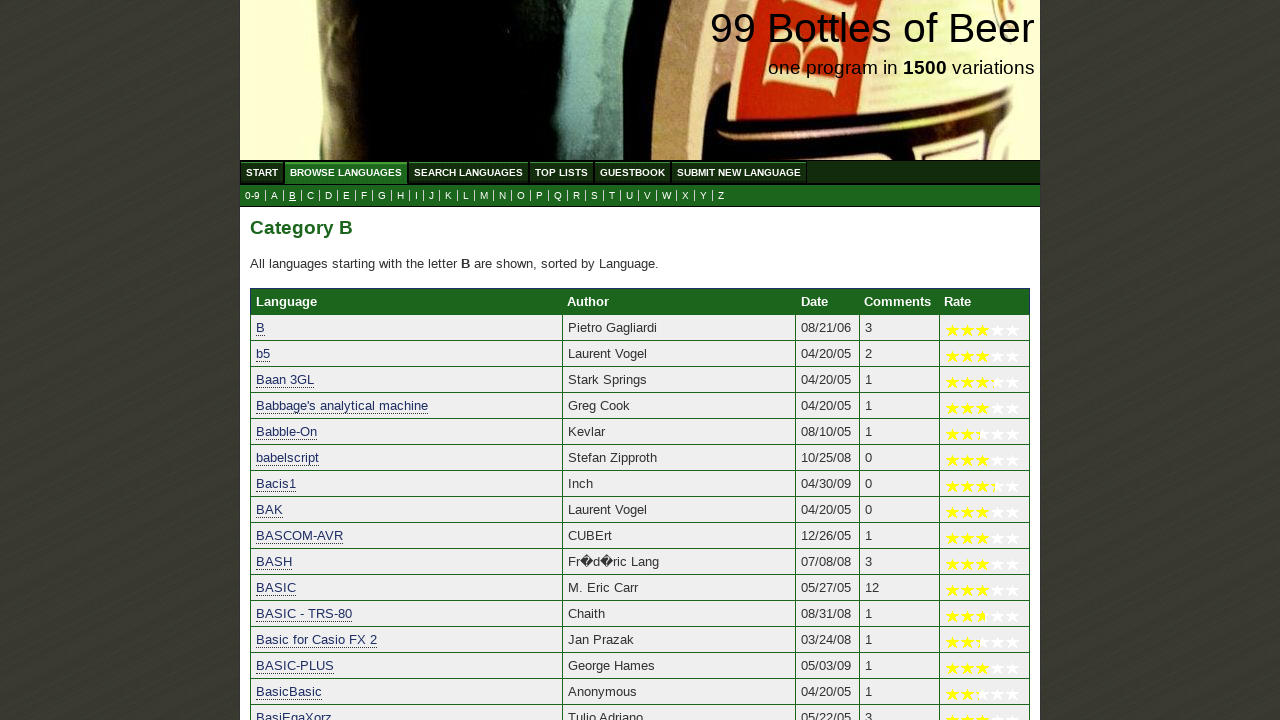

Verified that 'Biferno' starts with the letter 'b'
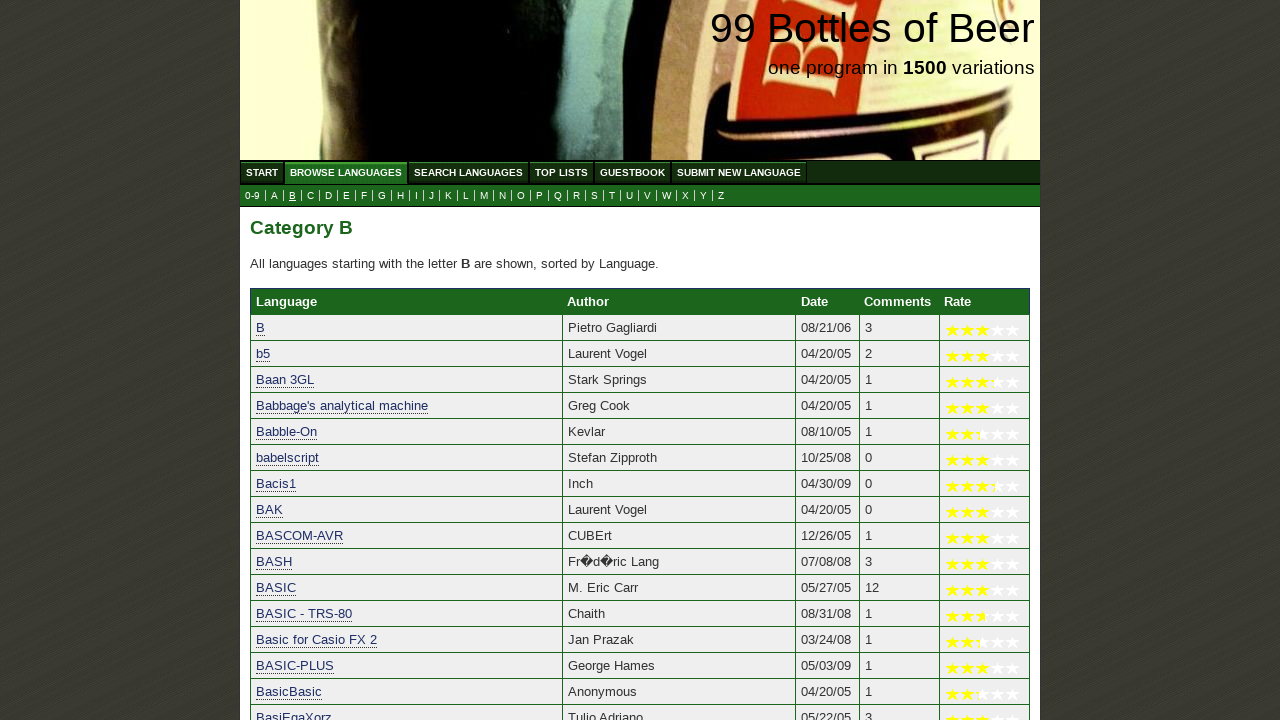

Verified that 'Bind' starts with the letter 'b'
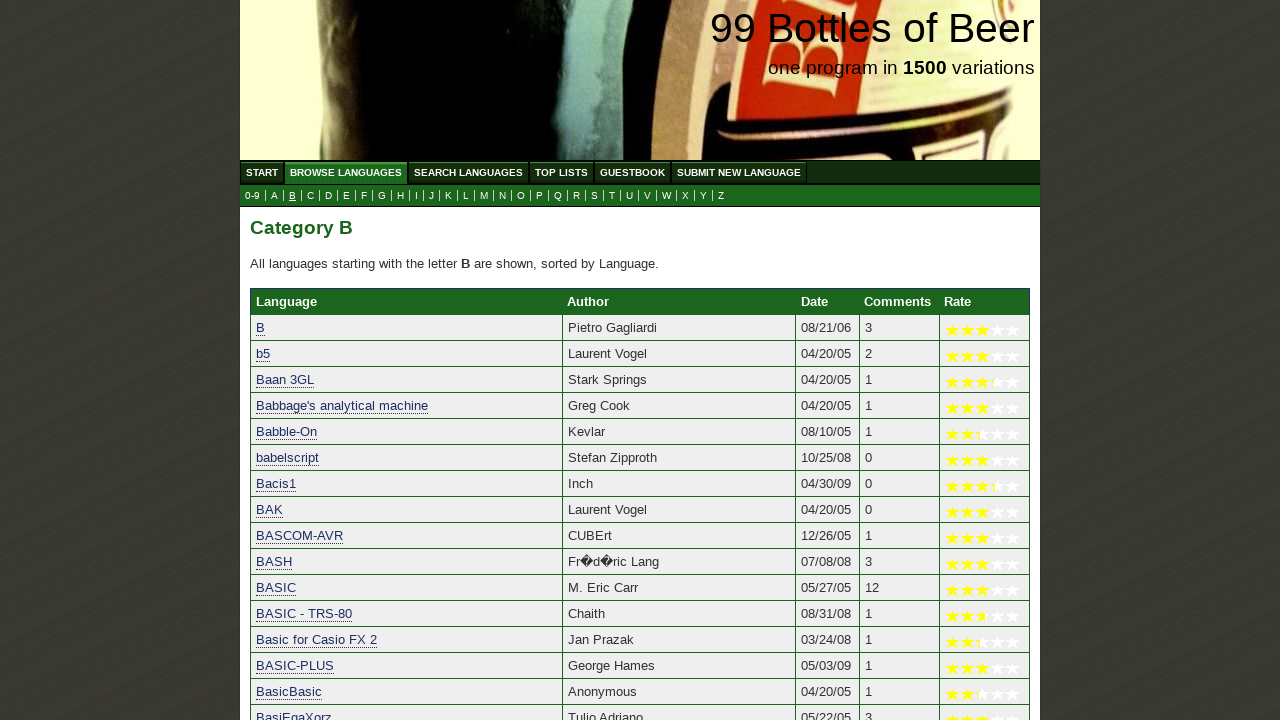

Verified that 'BIO' starts with the letter 'b'
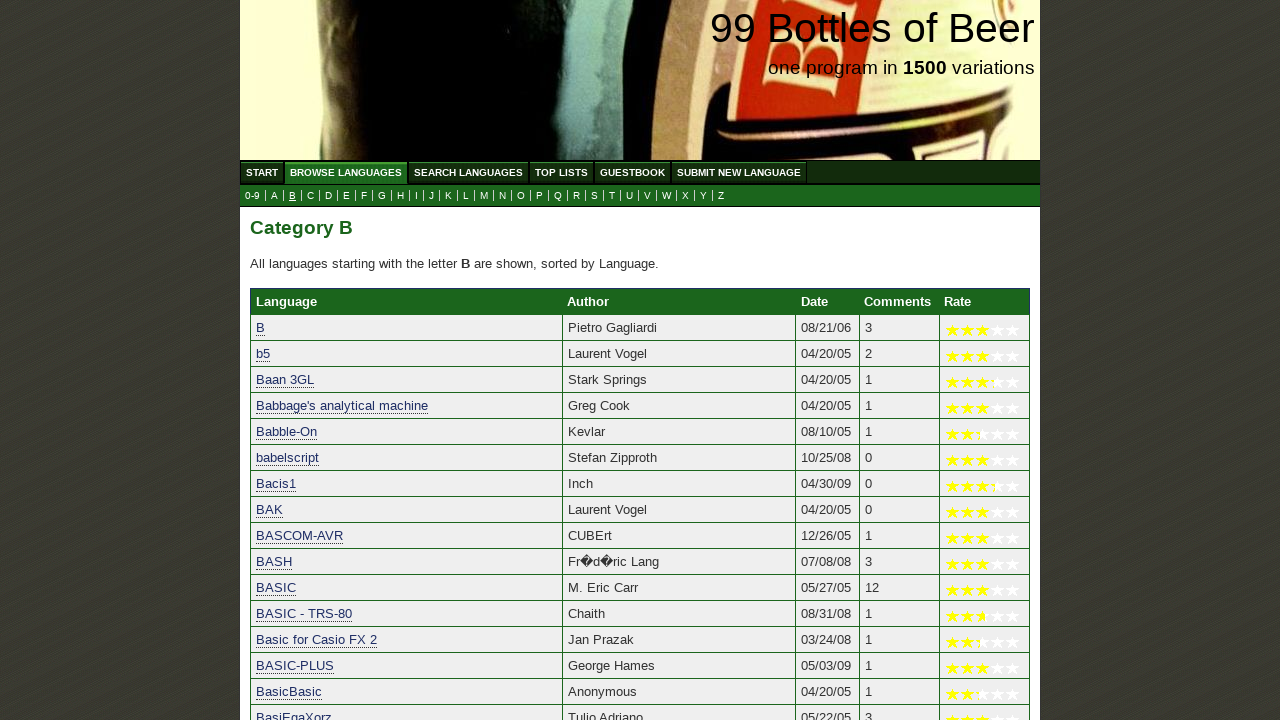

Verified that 'Blank' starts with the letter 'b'
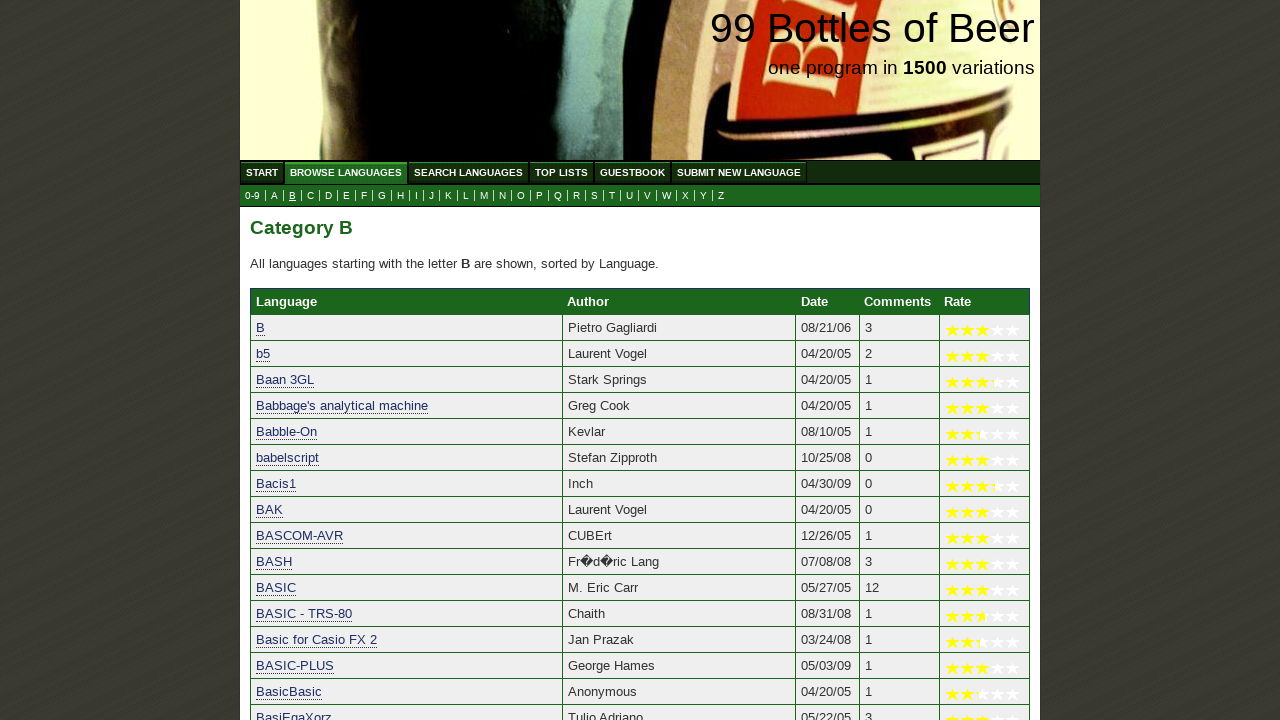

Verified that 'Blaster Master Pascal' starts with the letter 'b'
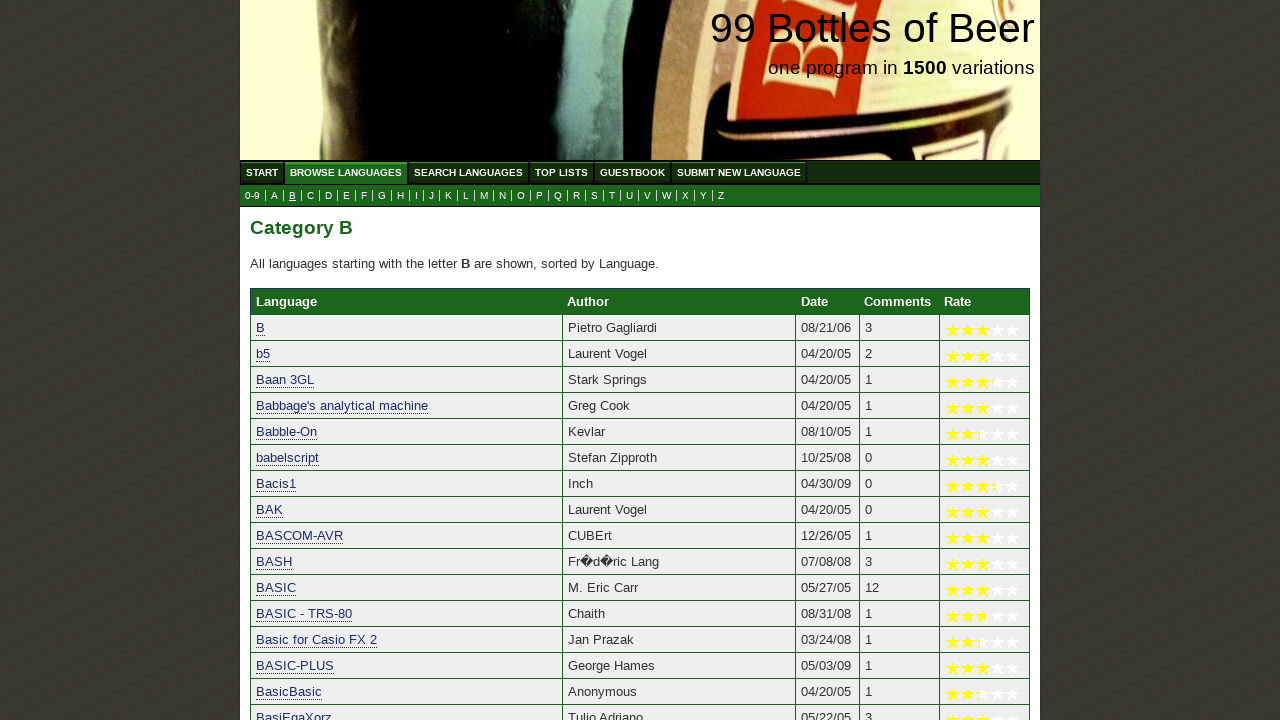

Verified that 'Blaze Advisor (SRL)' starts with the letter 'b'
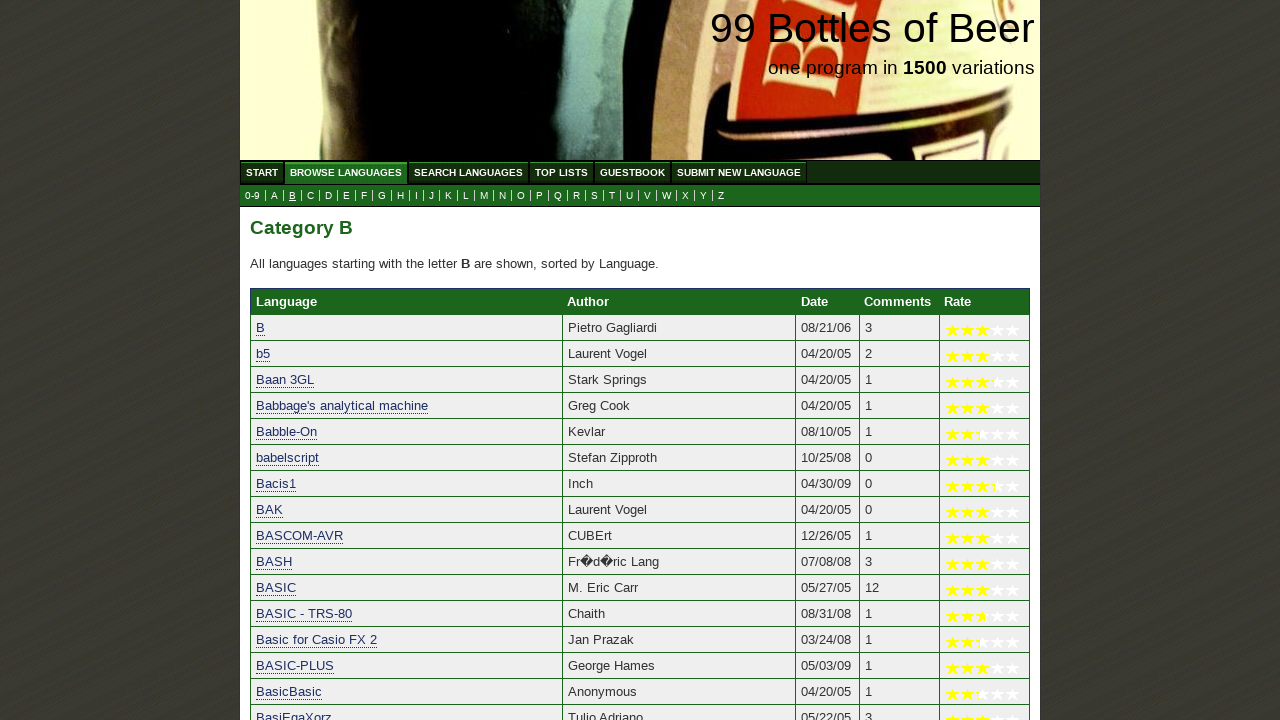

Verified that 'BLISS' starts with the letter 'b'
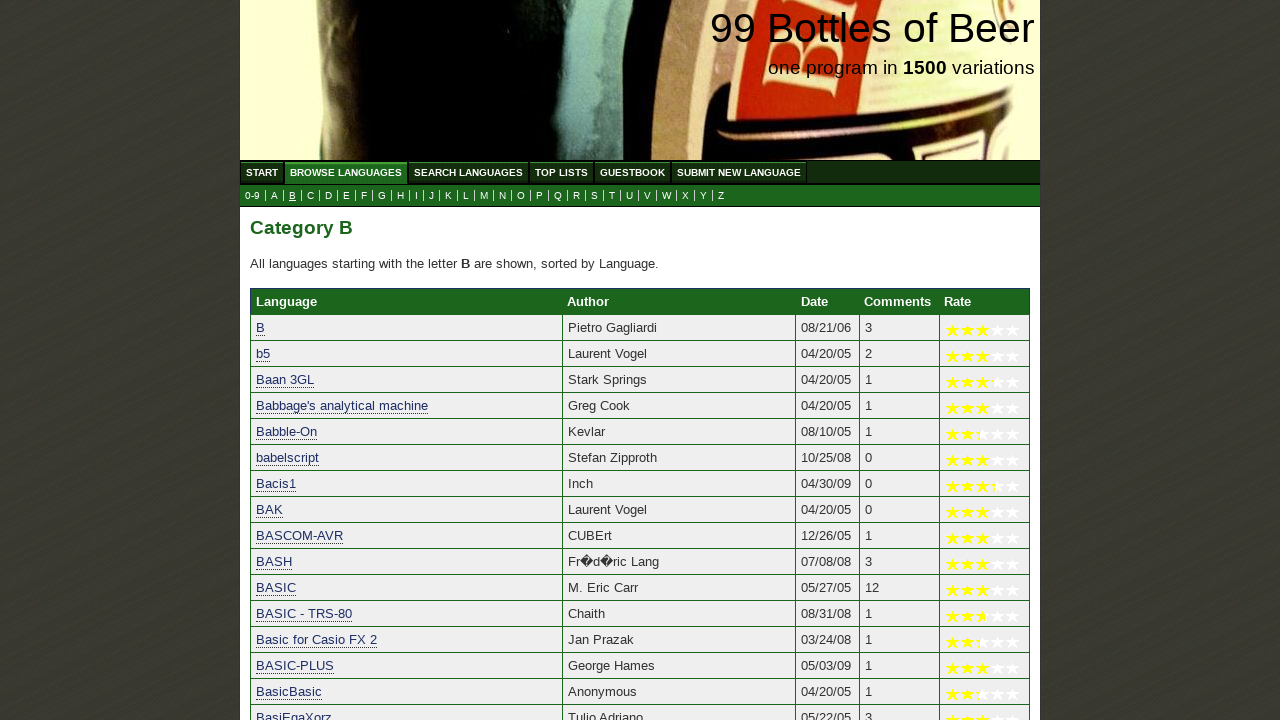

Verified that 'BlitzBasic' starts with the letter 'b'
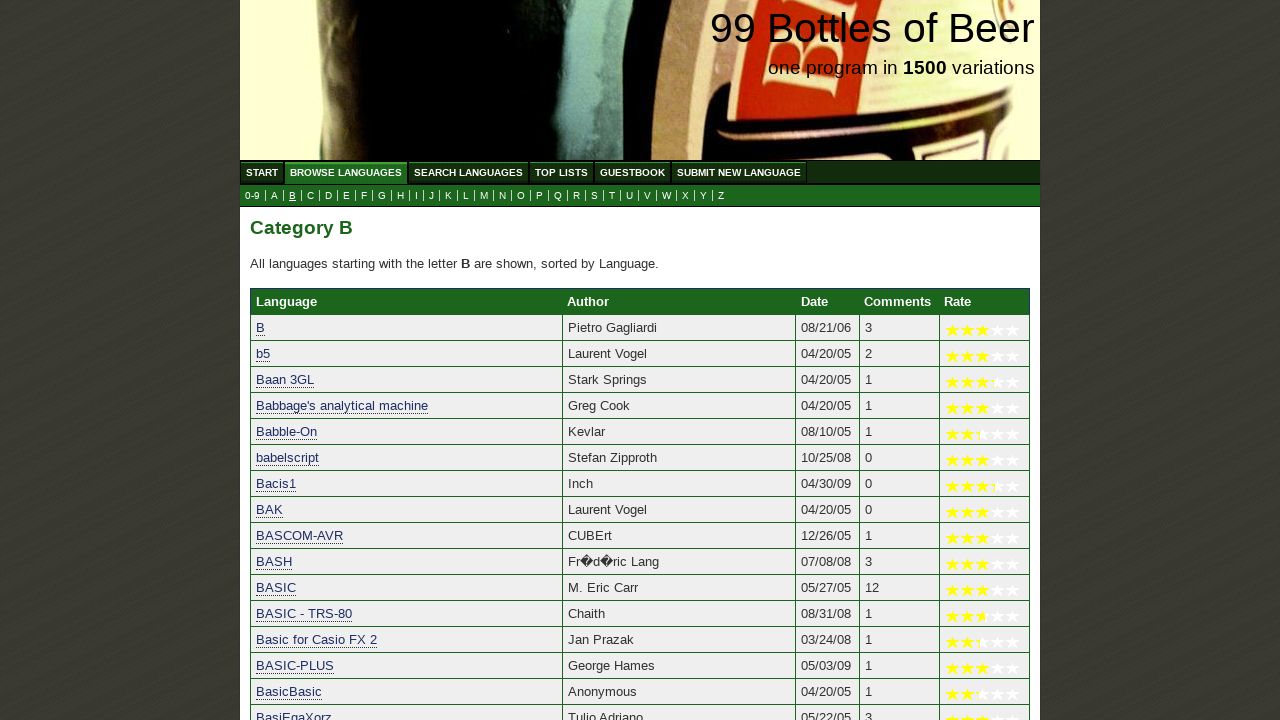

Verified that 'BlitzMax' starts with the letter 'b'
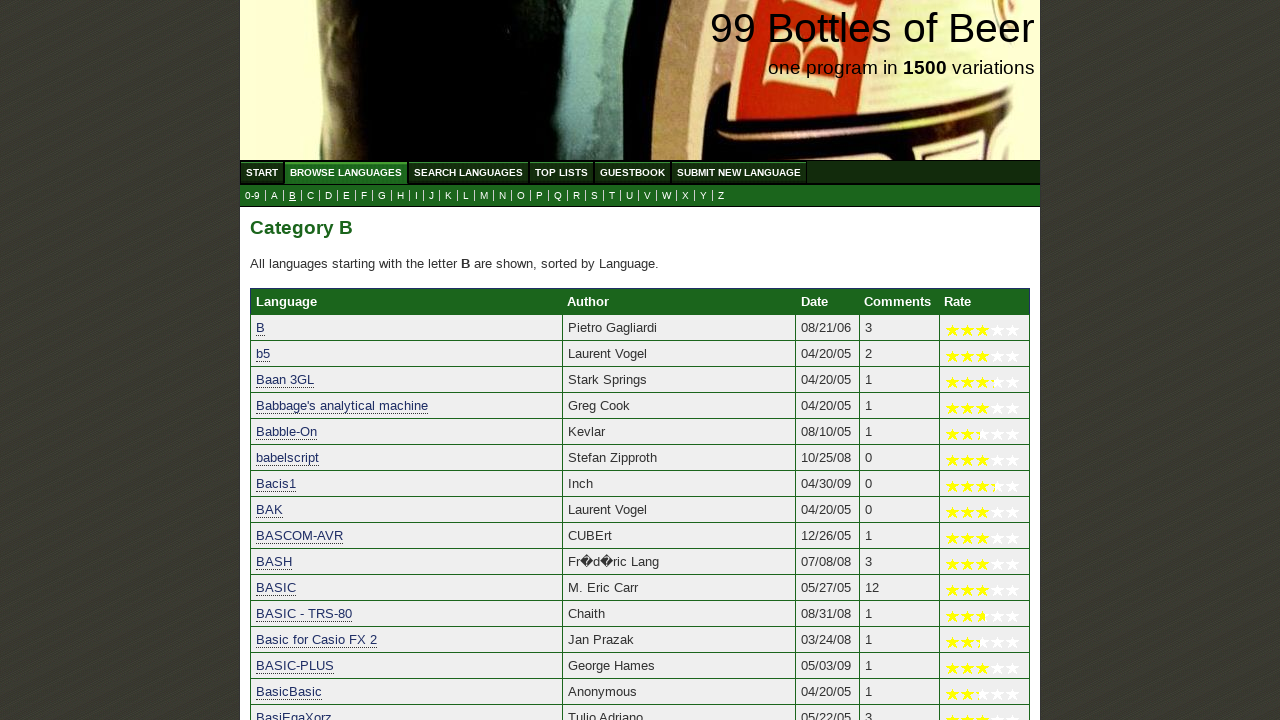

Verified that 'BlooP' starts with the letter 'b'
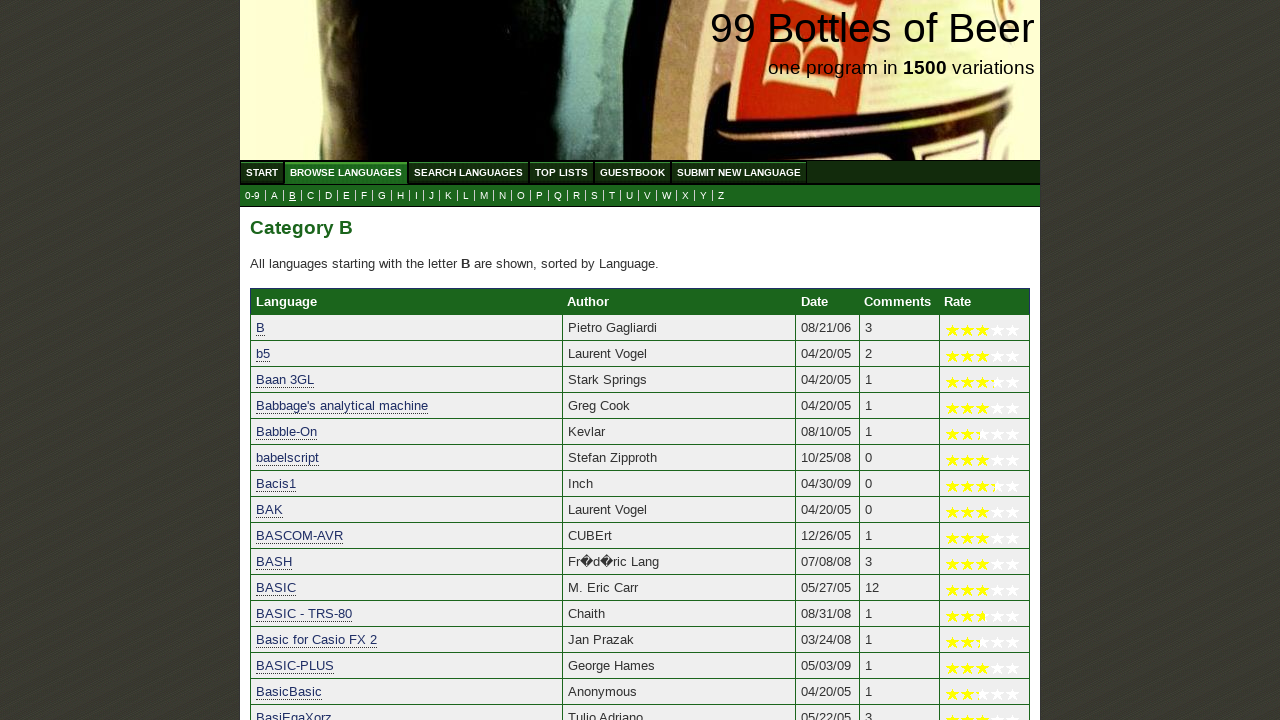

Verified that 'Blue' starts with the letter 'b'
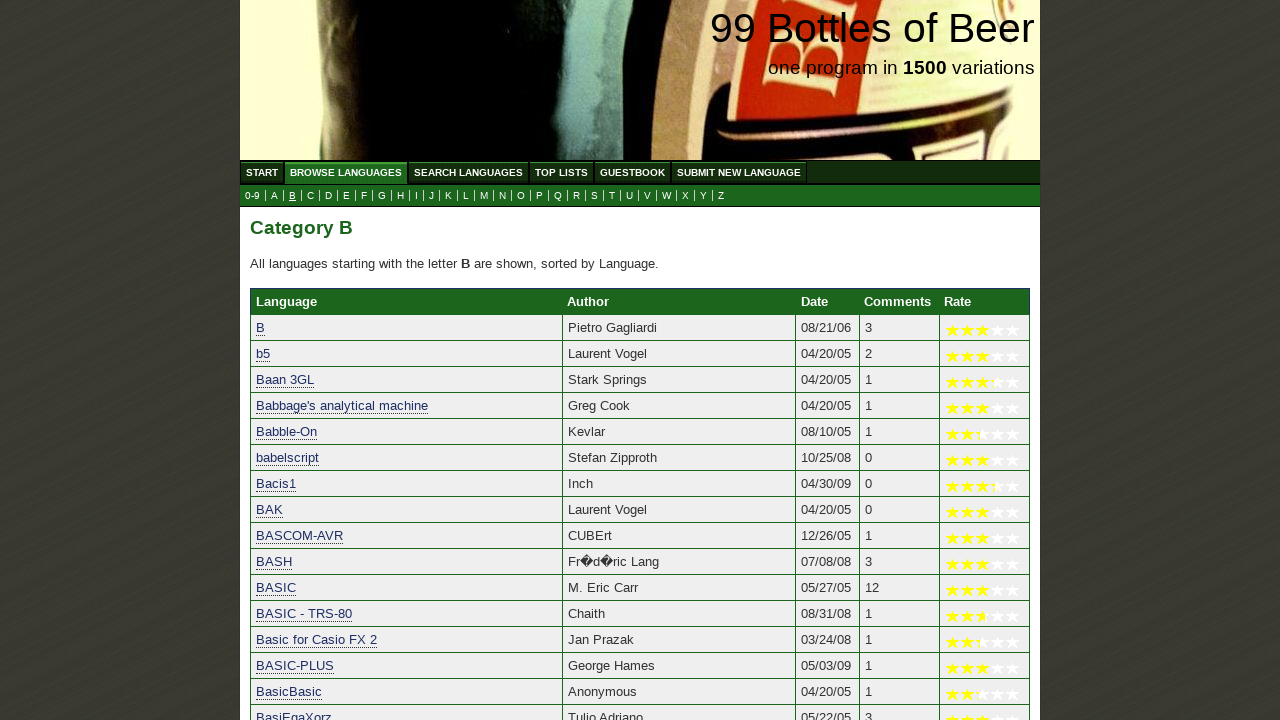

Verified that 'Bobo' starts with the letter 'b'
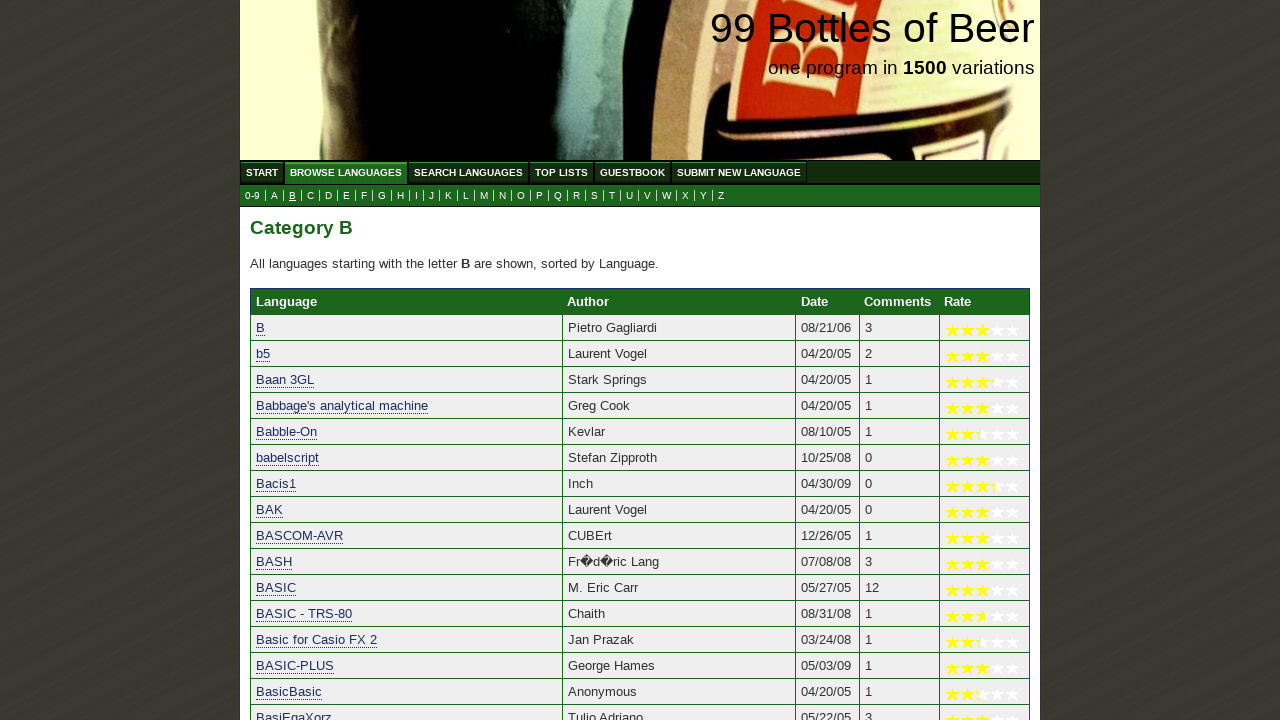

Verified that 'BogusForth' starts with the letter 'b'
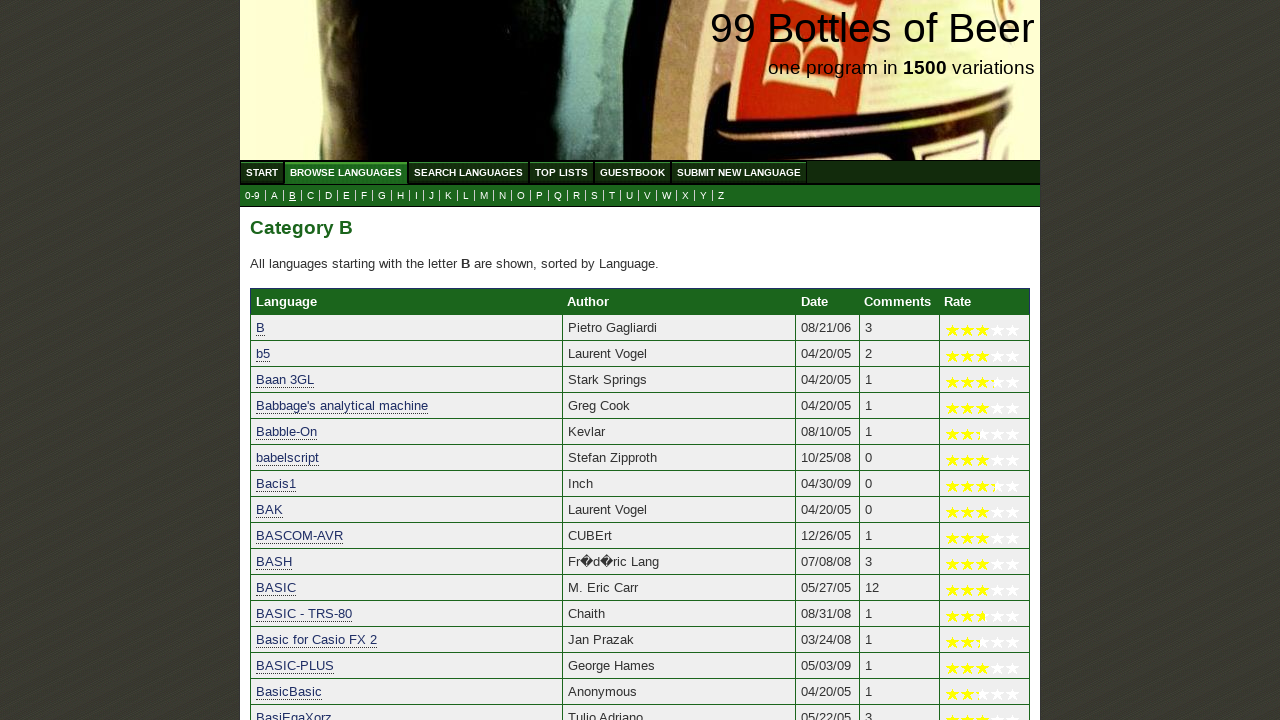

Verified that 'Boo' starts with the letter 'b'
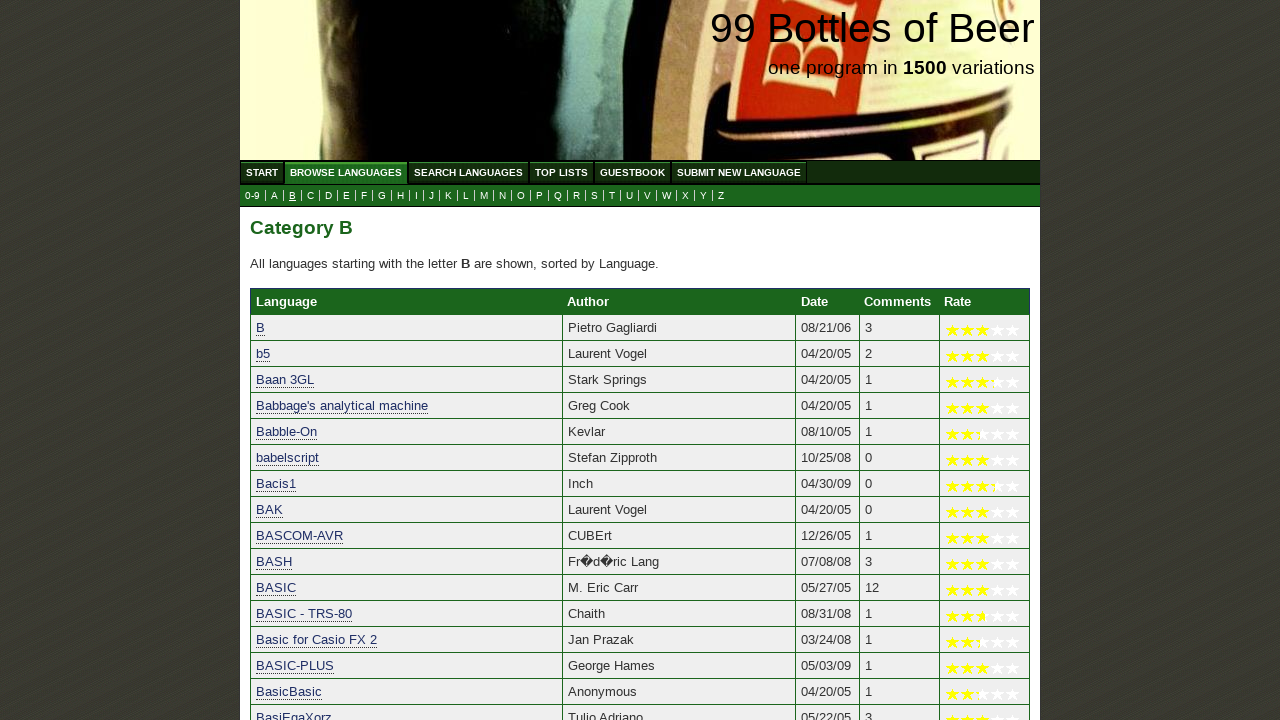

Verified that 'Bourne Shell' starts with the letter 'b'
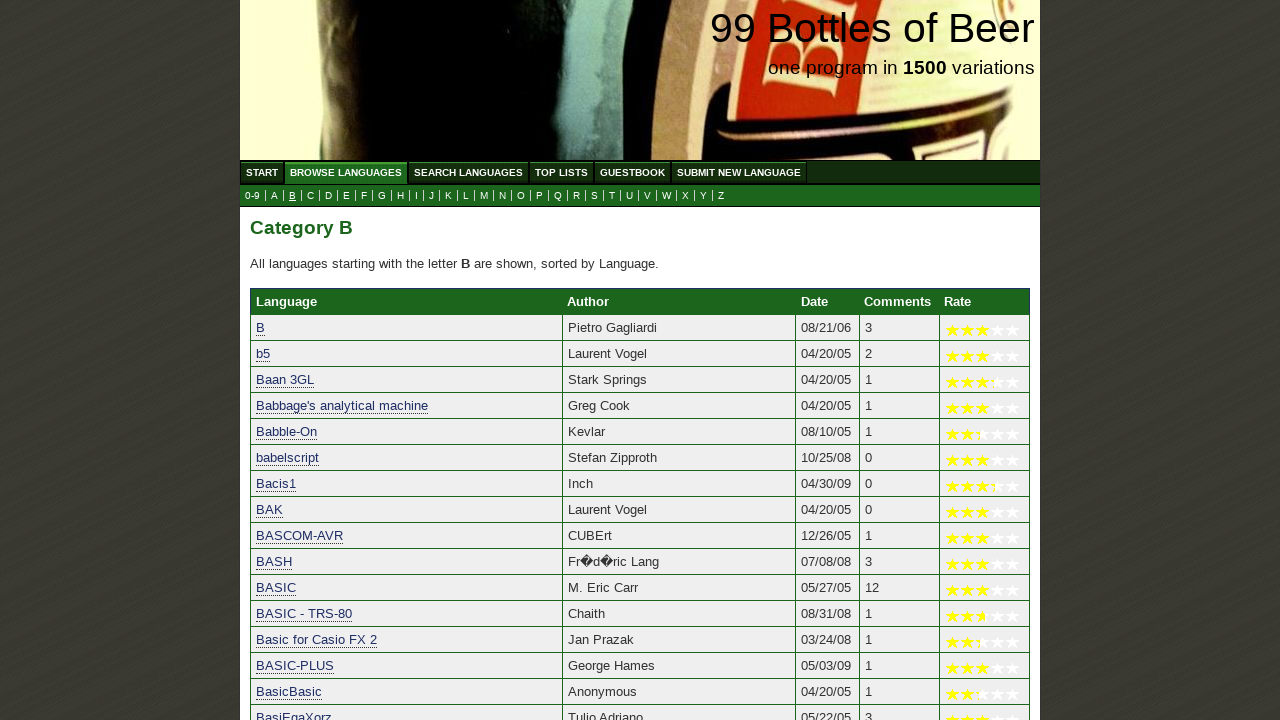

Verified that 'Boxer' starts with the letter 'b'
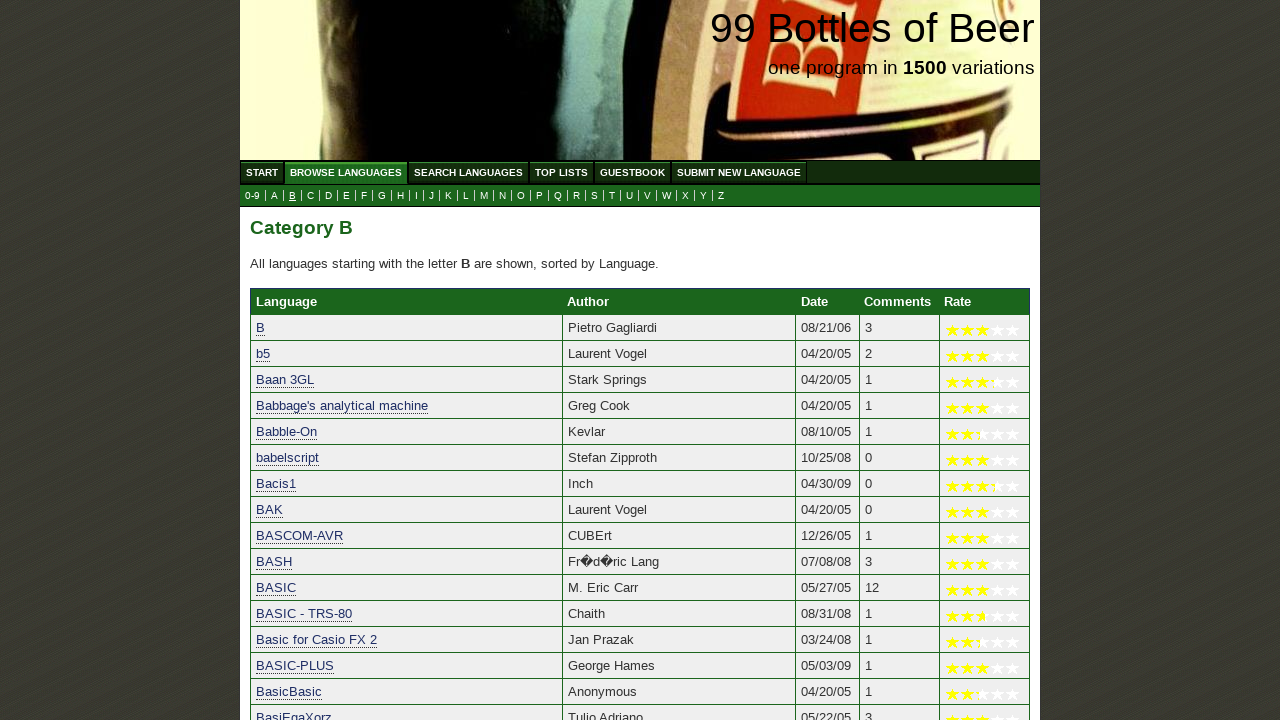

Verified that 'Brainfuck' starts with the letter 'b'
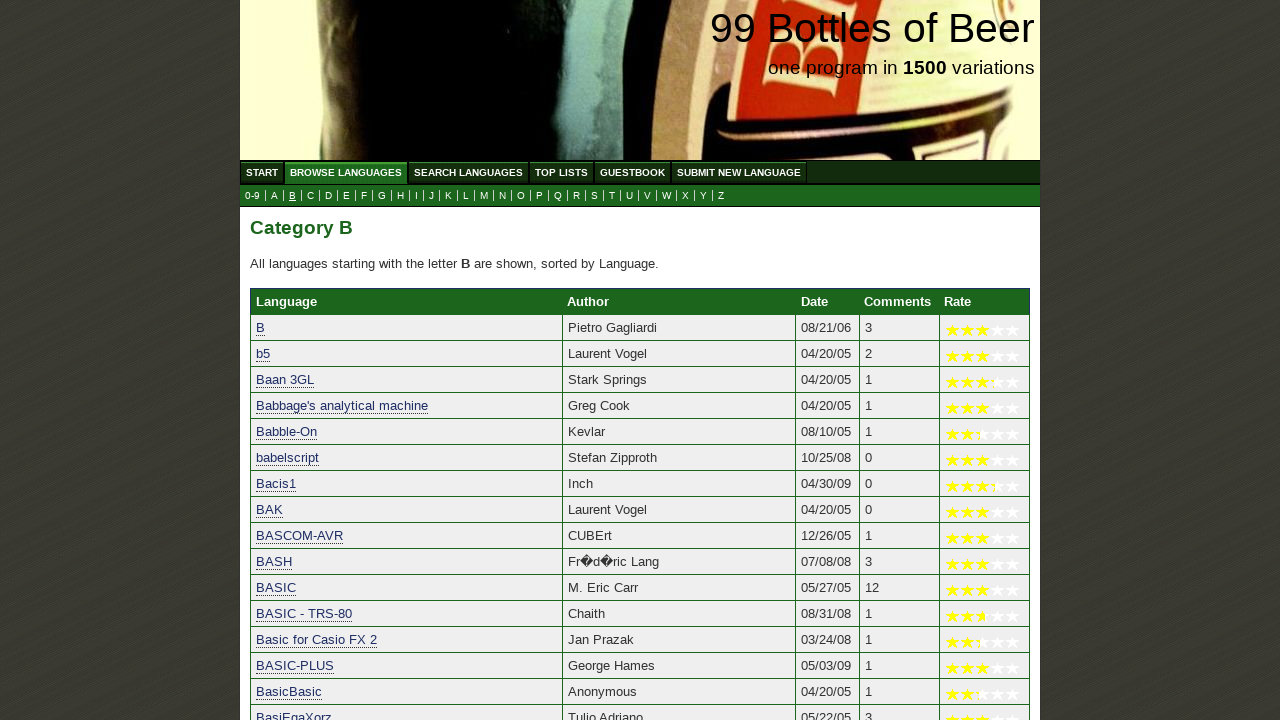

Verified that 'Brandy' starts with the letter 'b'
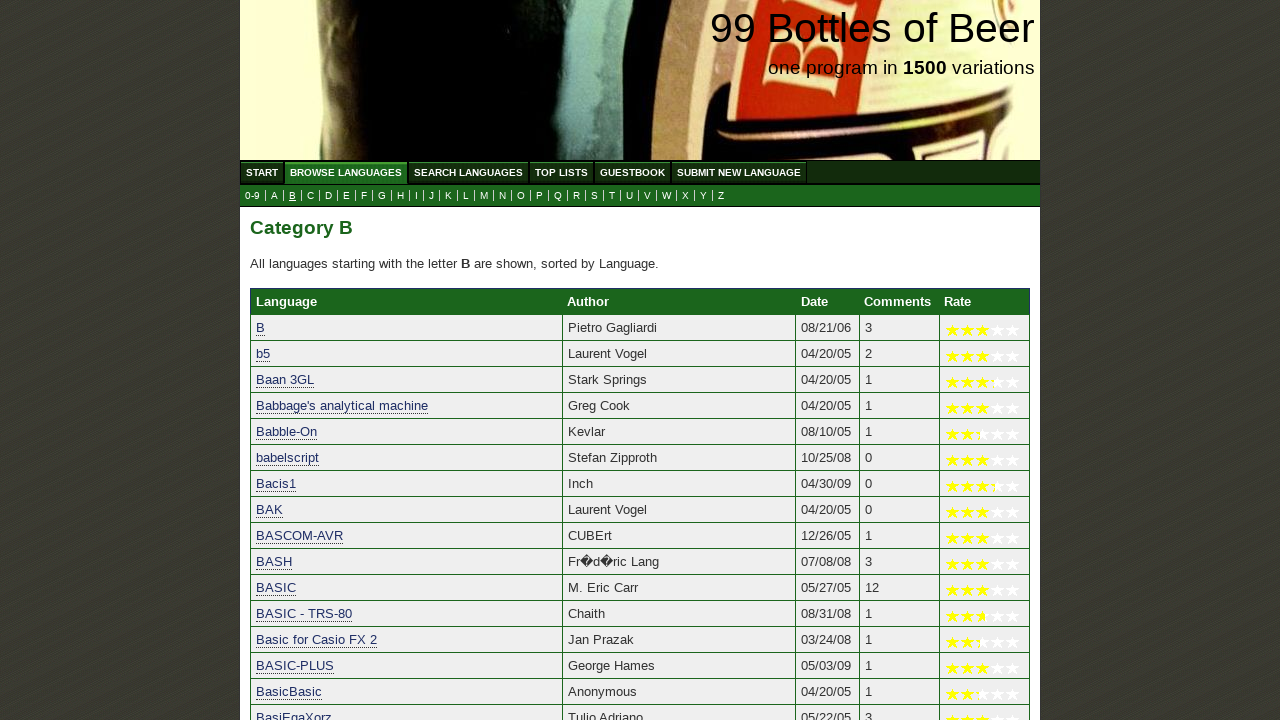

Verified that 'BRL' starts with the letter 'b'
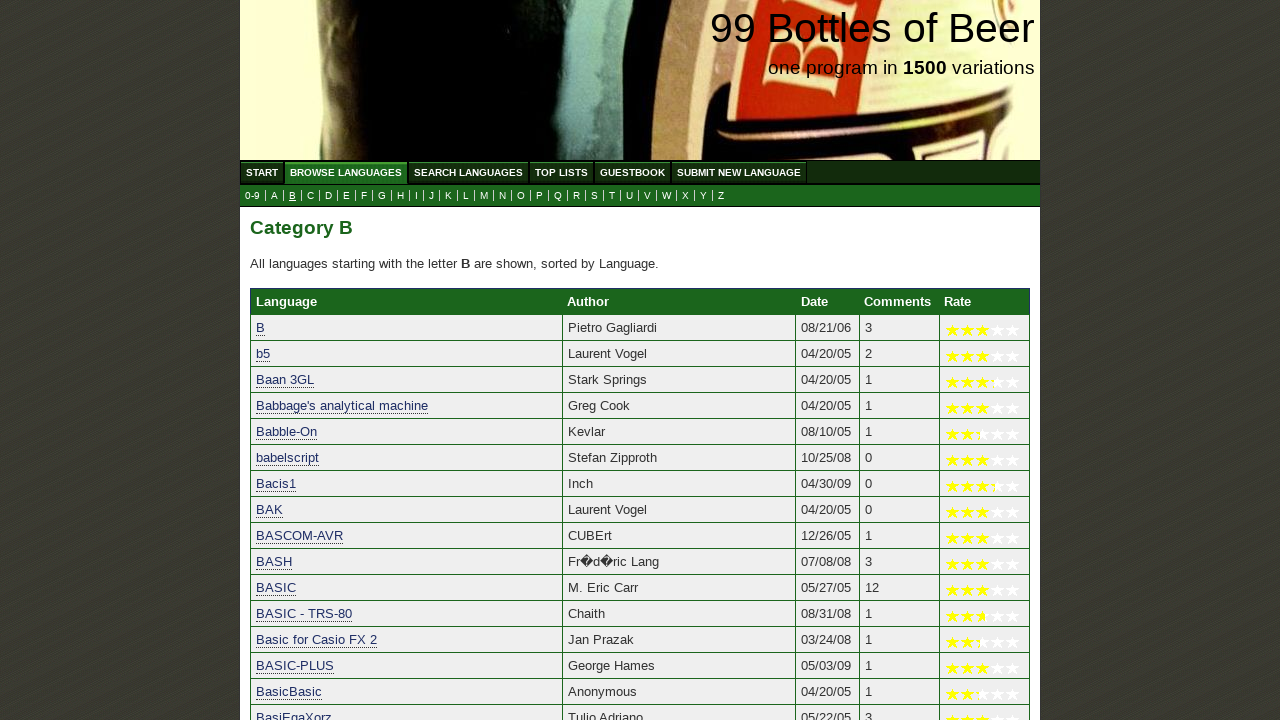

Verified that 'BS' starts with the letter 'b'
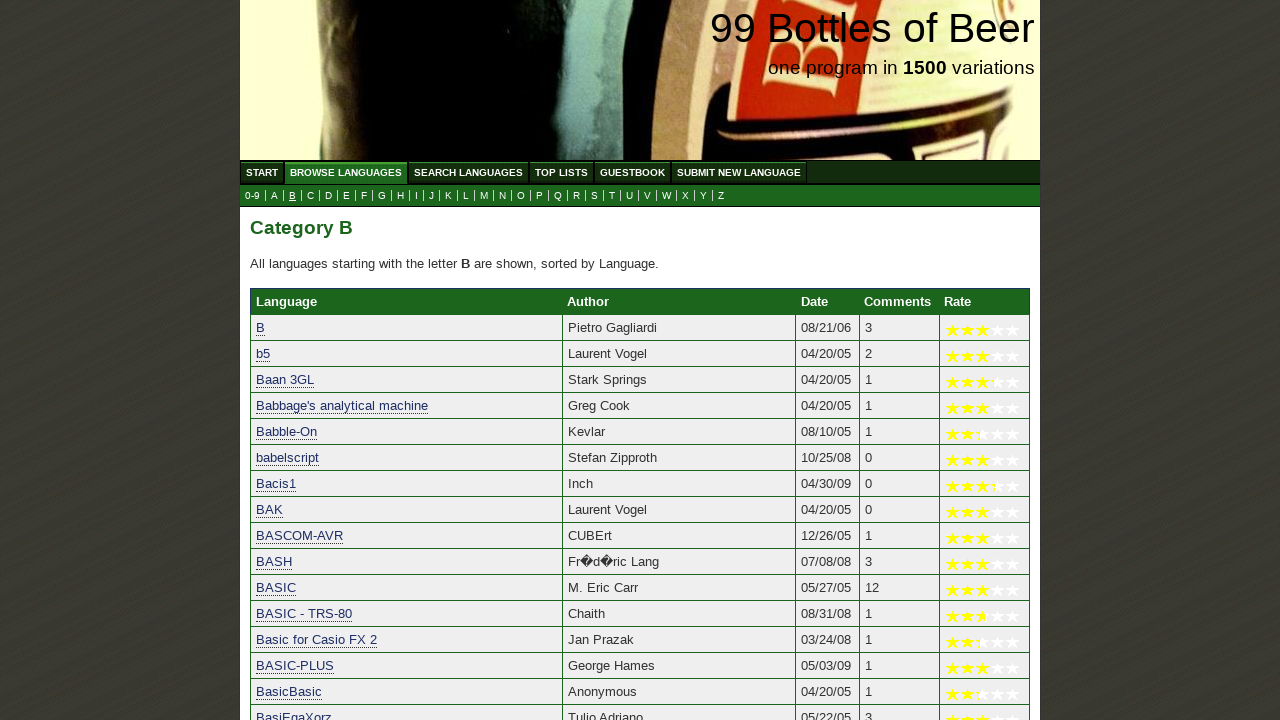

Verified that 'Builder Script' starts with the letter 'b'
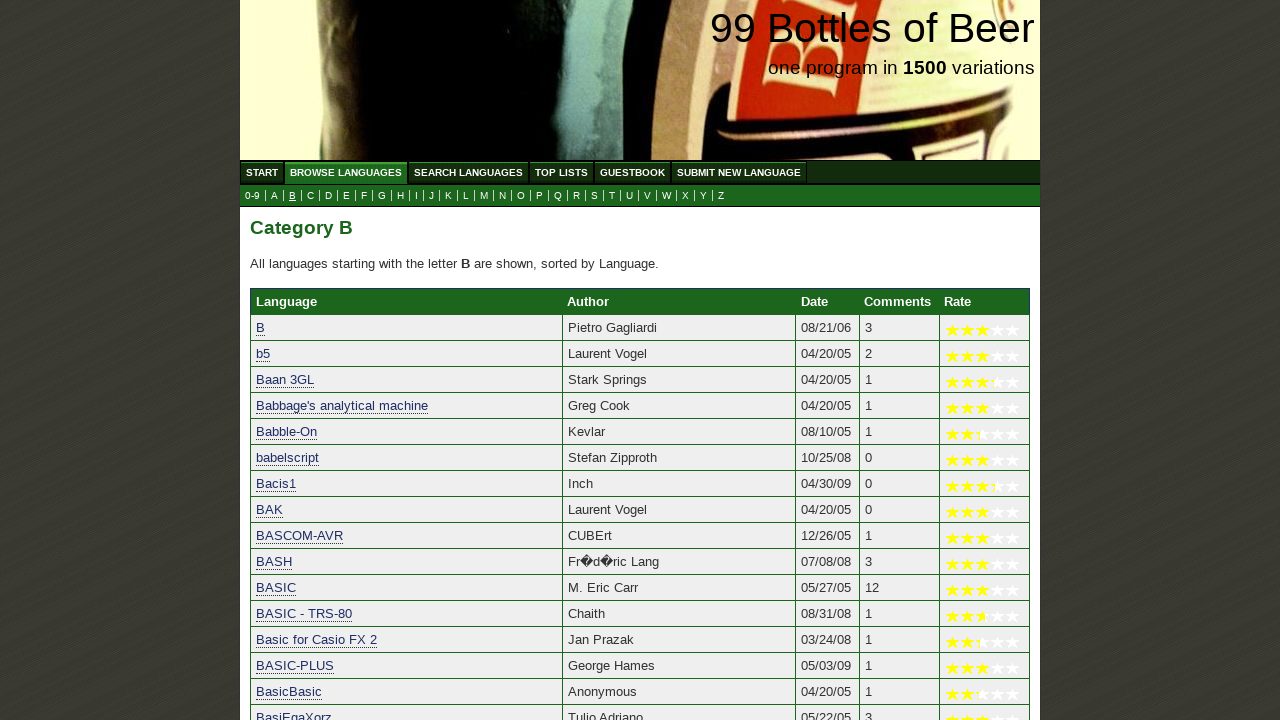

Verified that 'Bullfrog' starts with the letter 'b'
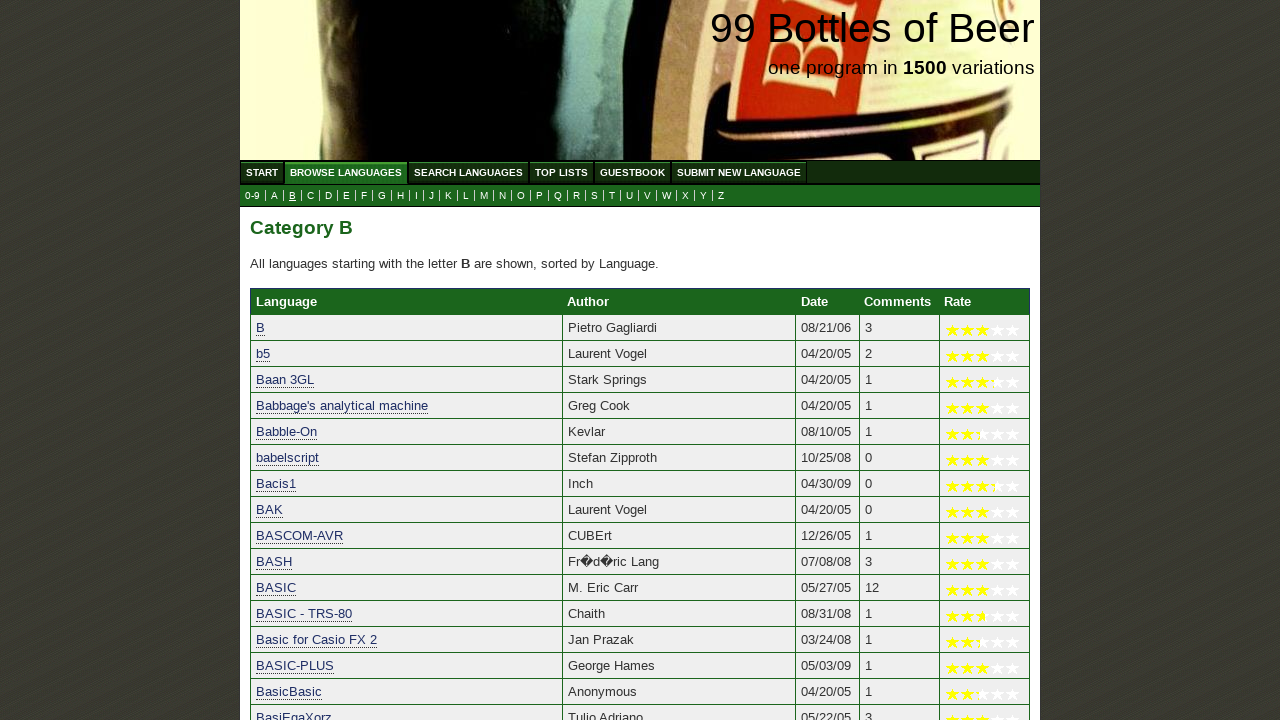

Verified that 'Bywater Basic' starts with the letter 'b'
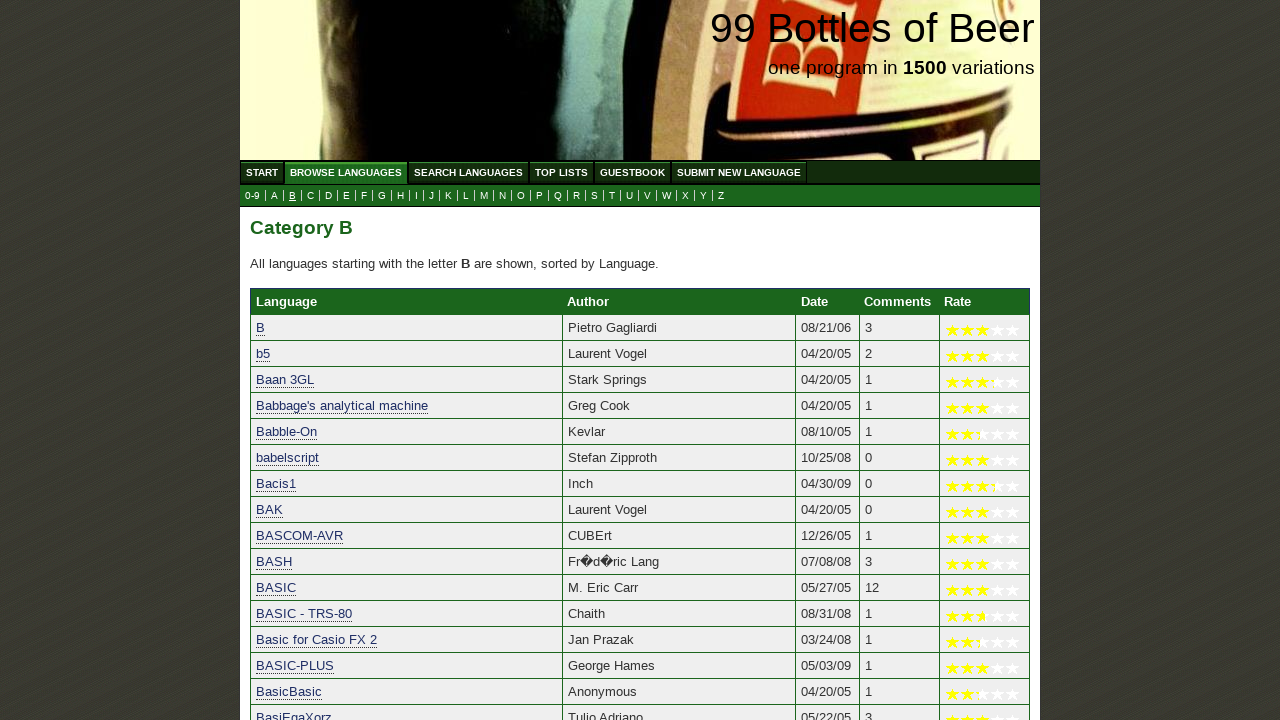

Verified that 'Bzip2' starts with the letter 'b'
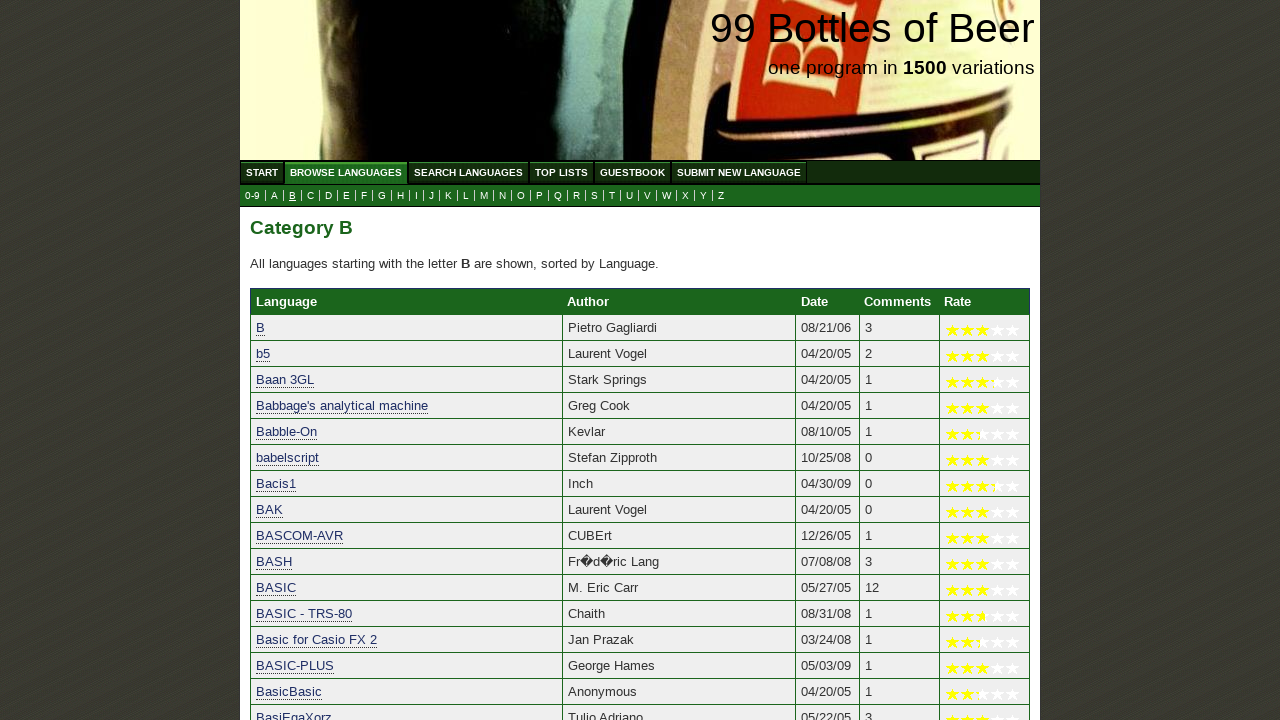

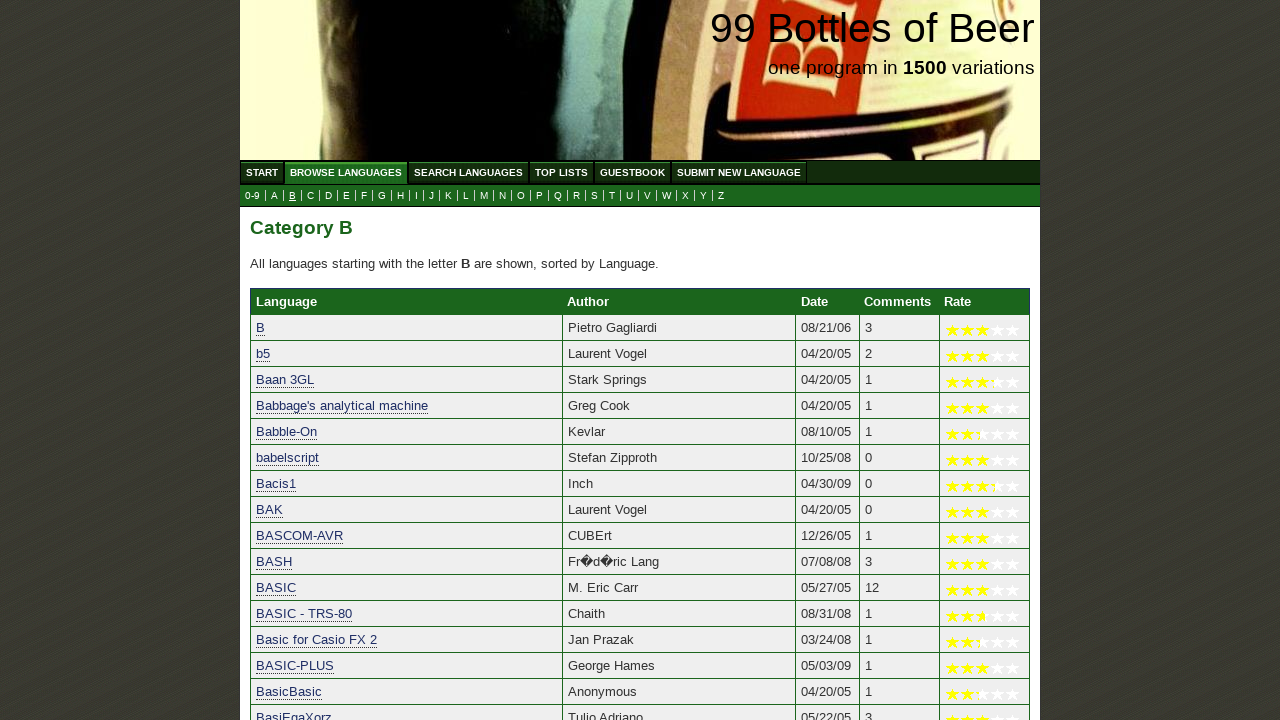